Validates that the main navigation menu on Optimizely World website contains menu items by locating all navigation links and verifying they have text content.

Starting URL: https://world.optimizely.com/

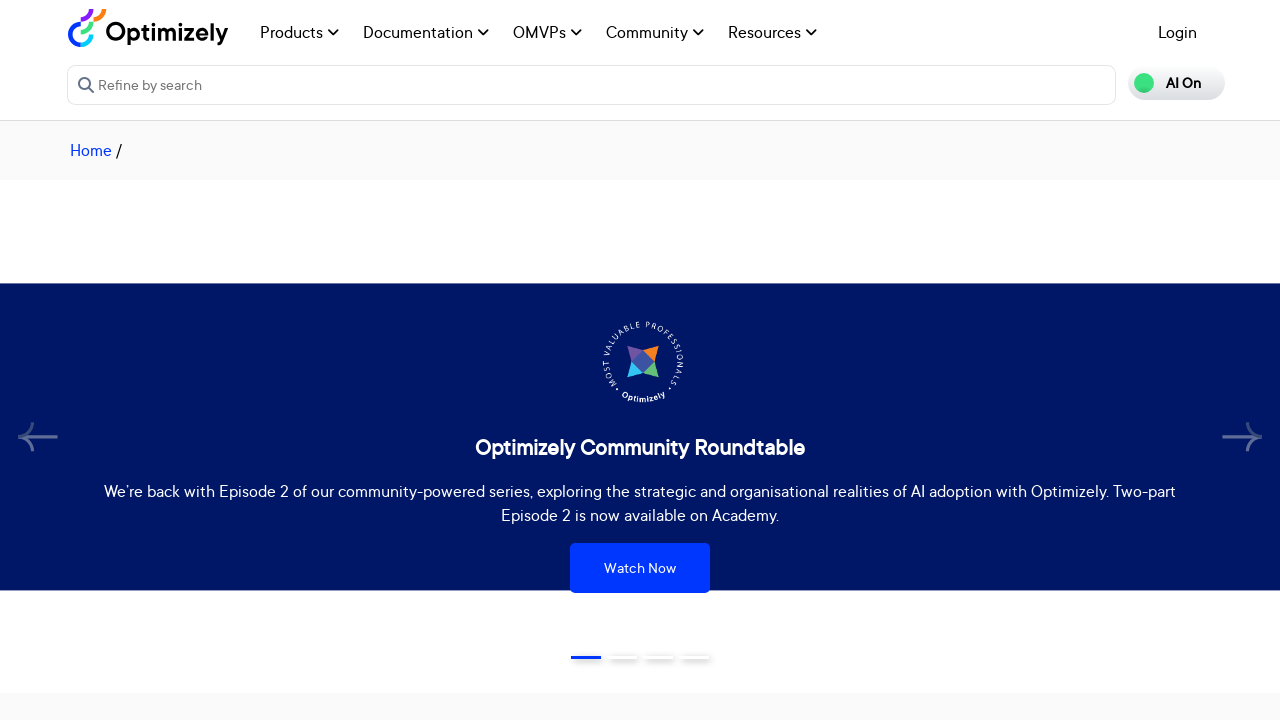

Waited for navigation menu selector to load
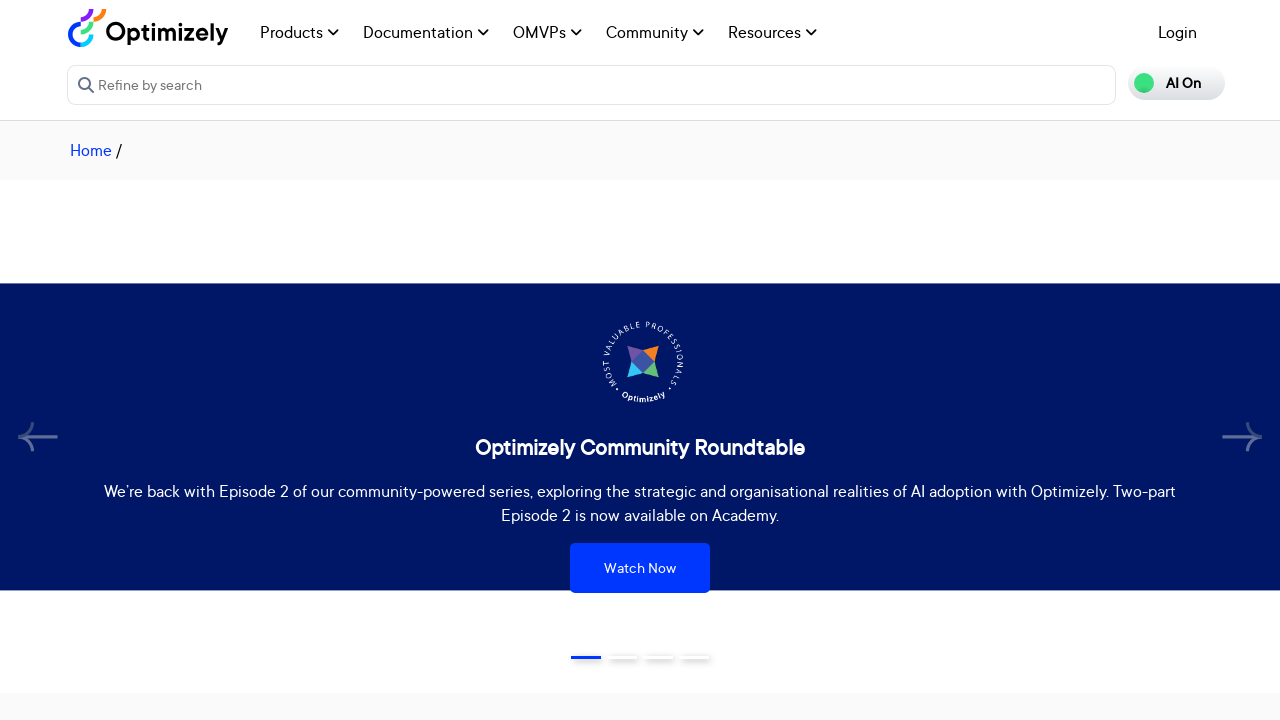

Located all navigation menu items
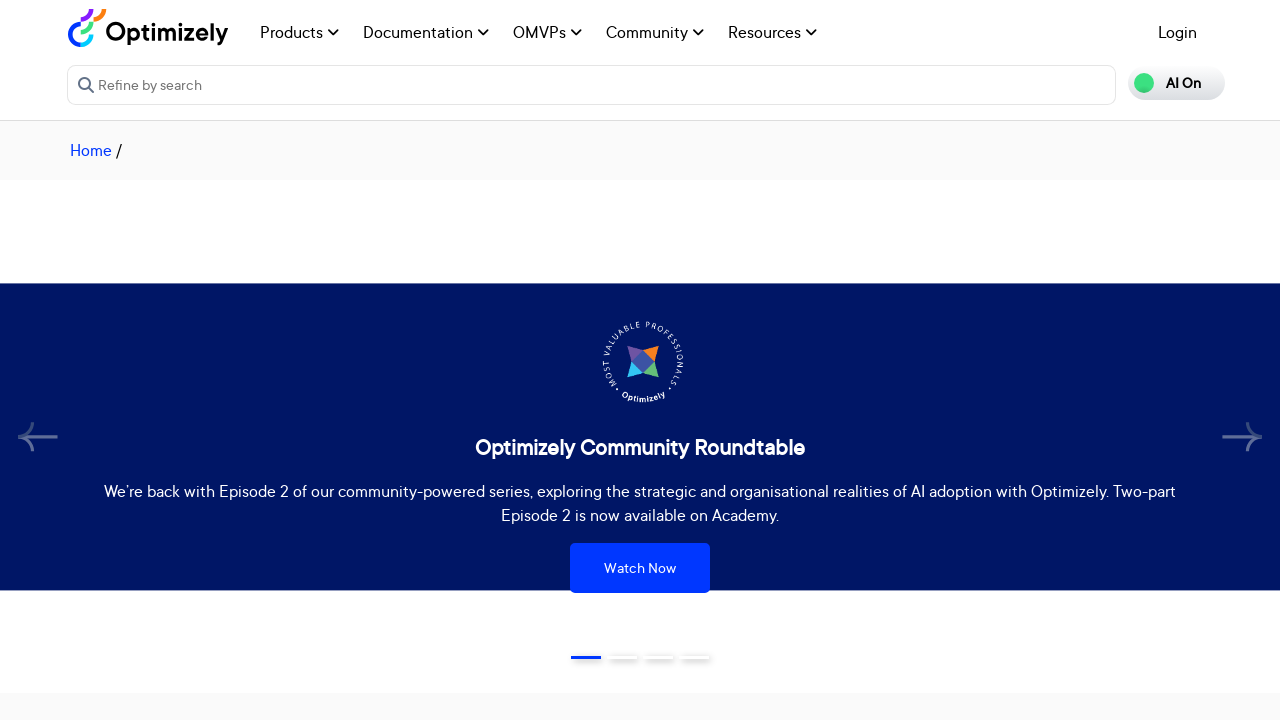

Extracted menu item text: 'Products'
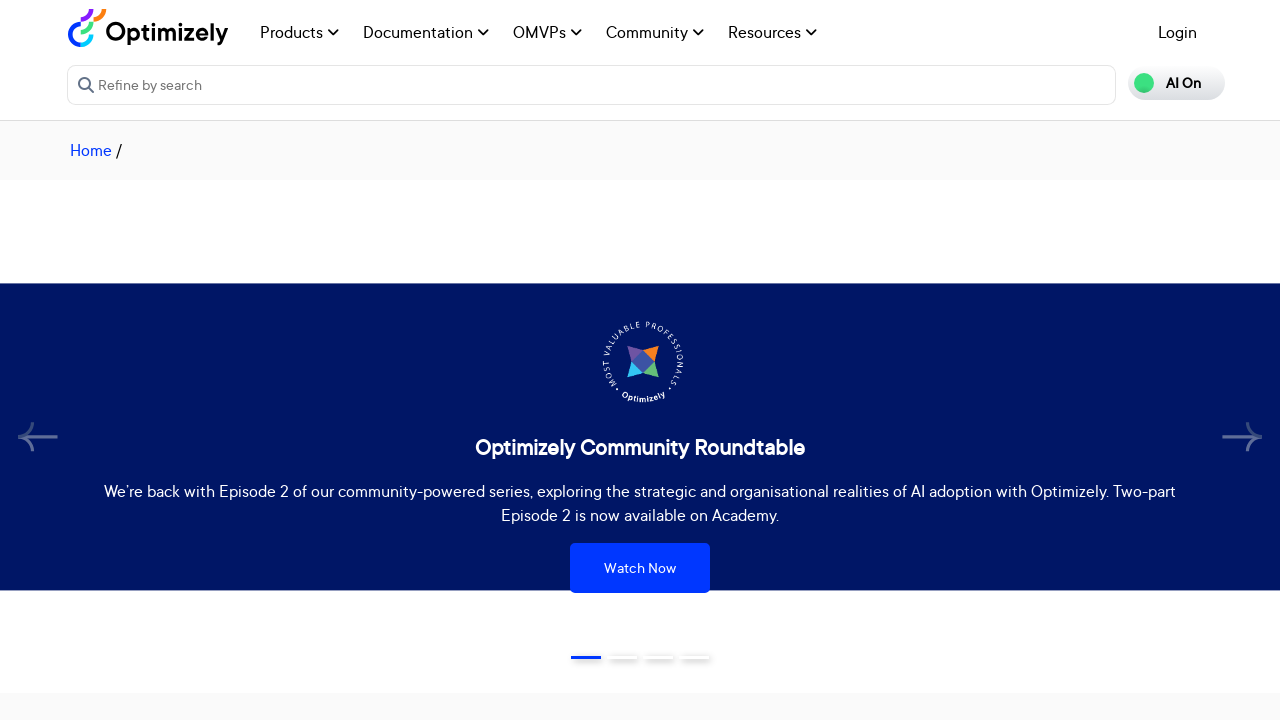

Extracted menu item text: 'Content Marketing Platform'
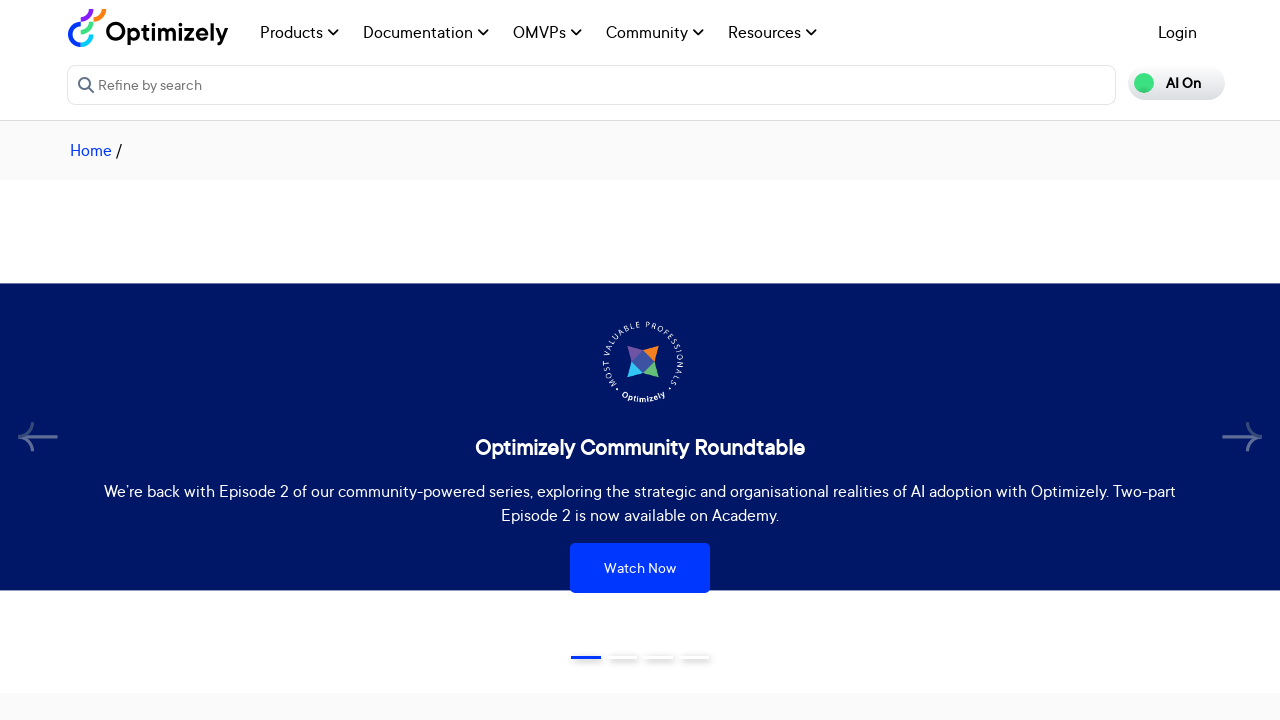

Extracted menu item text: 'Overview'
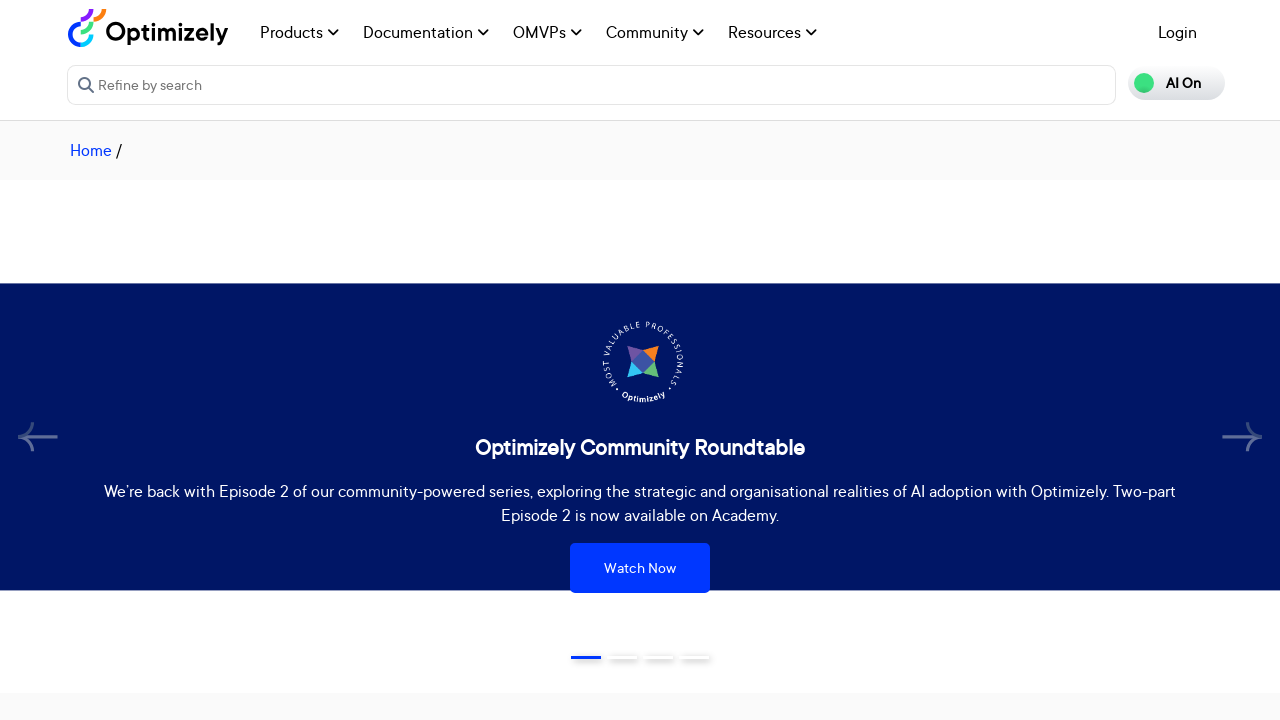

Extracted menu item text: 'Features'
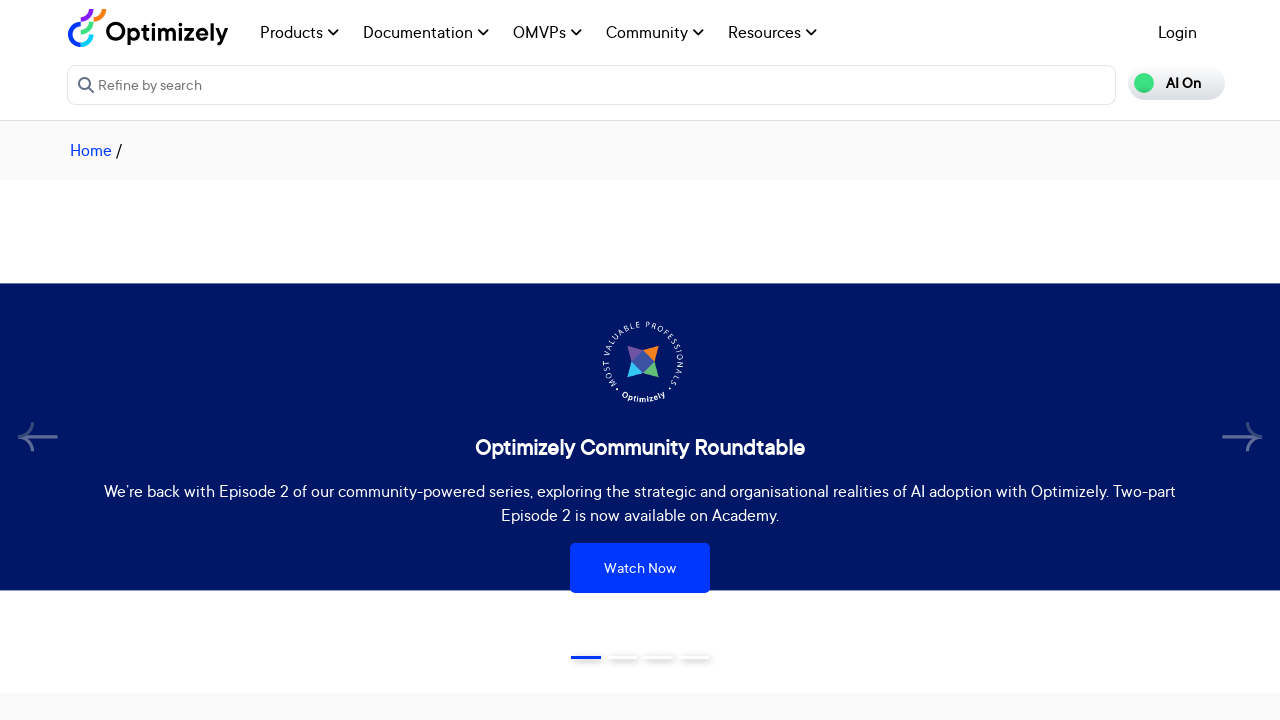

Extracted menu item text: 'Content Management System'
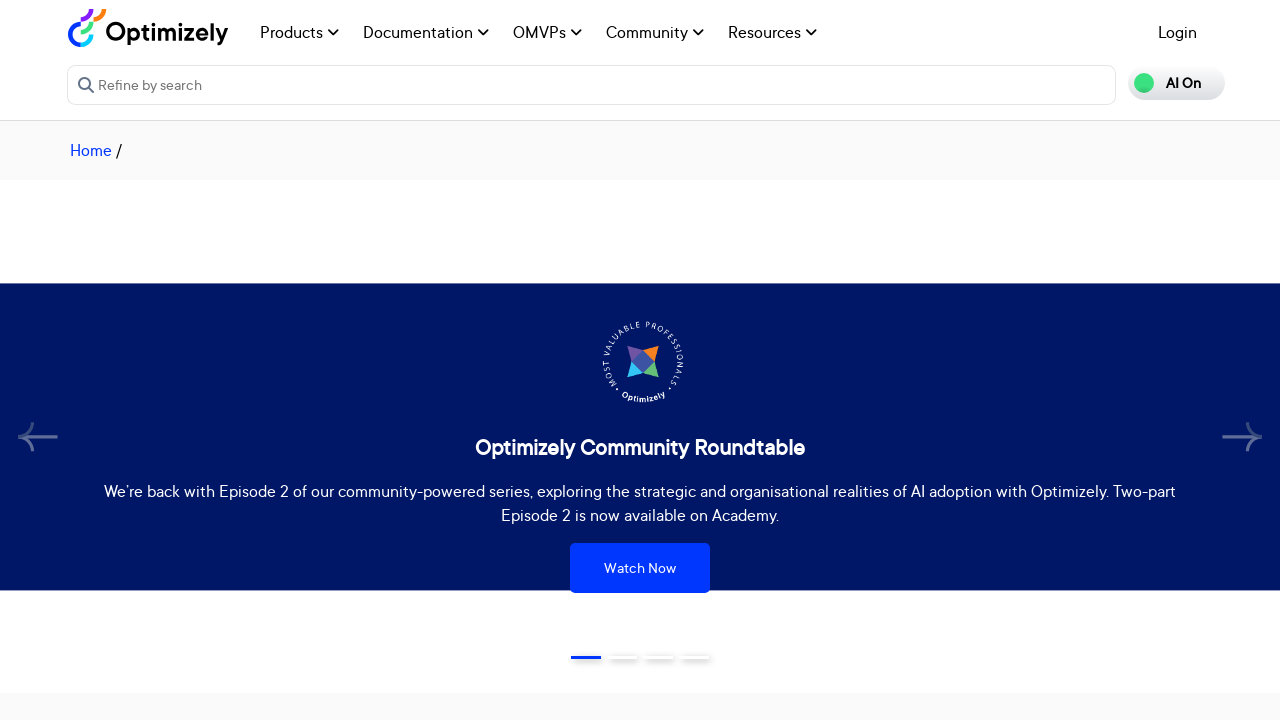

Extracted menu item text: 'Overview'
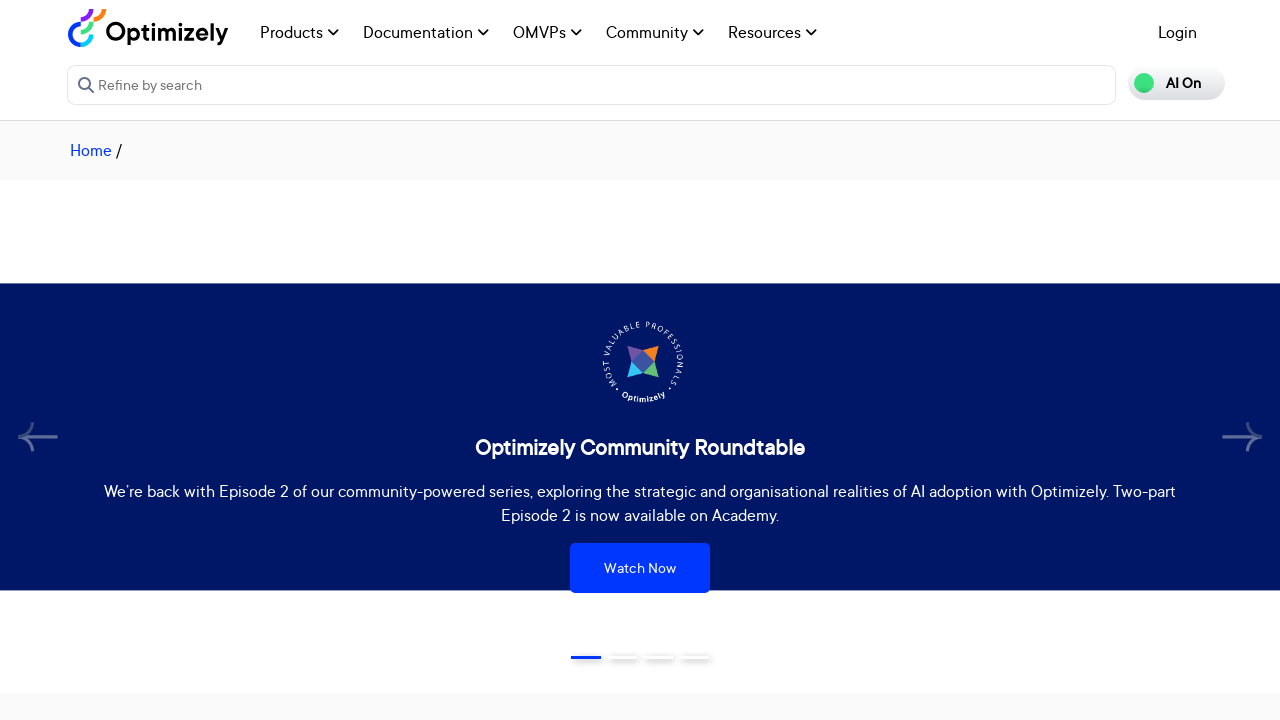

Extracted menu item text: 'SaaS CMS'
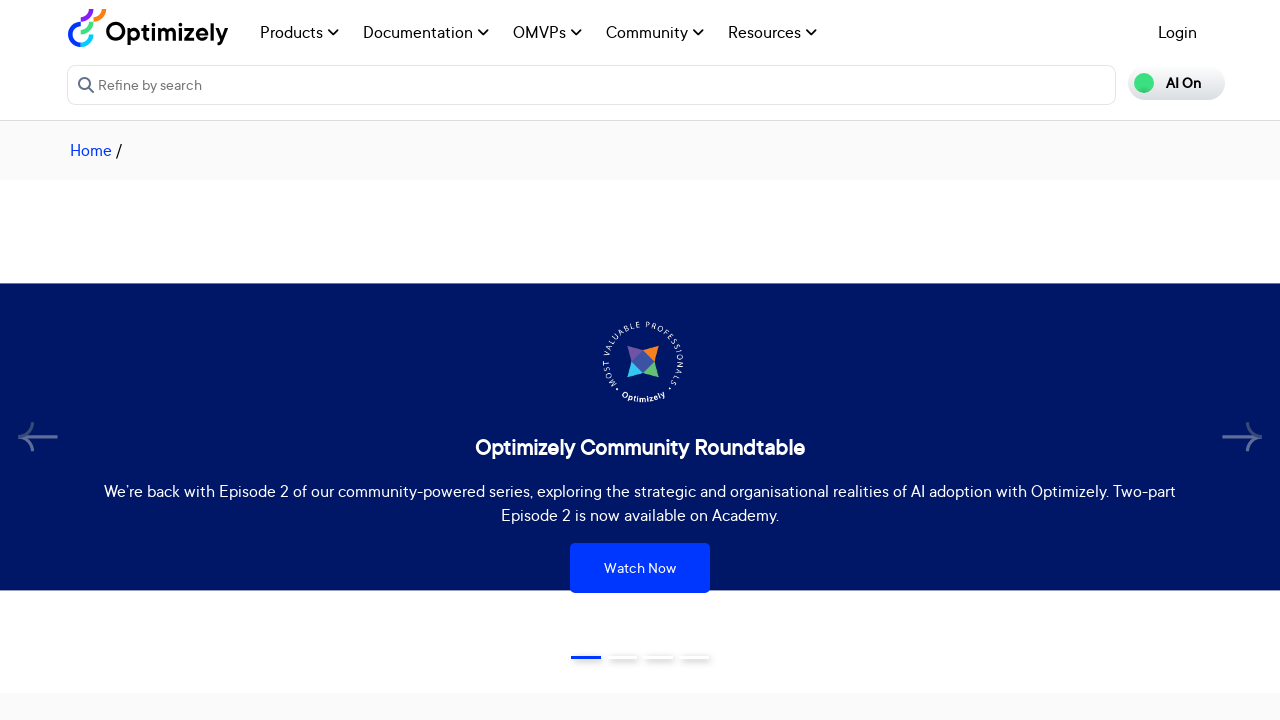

Extracted menu item text: 'Commerce Connect'
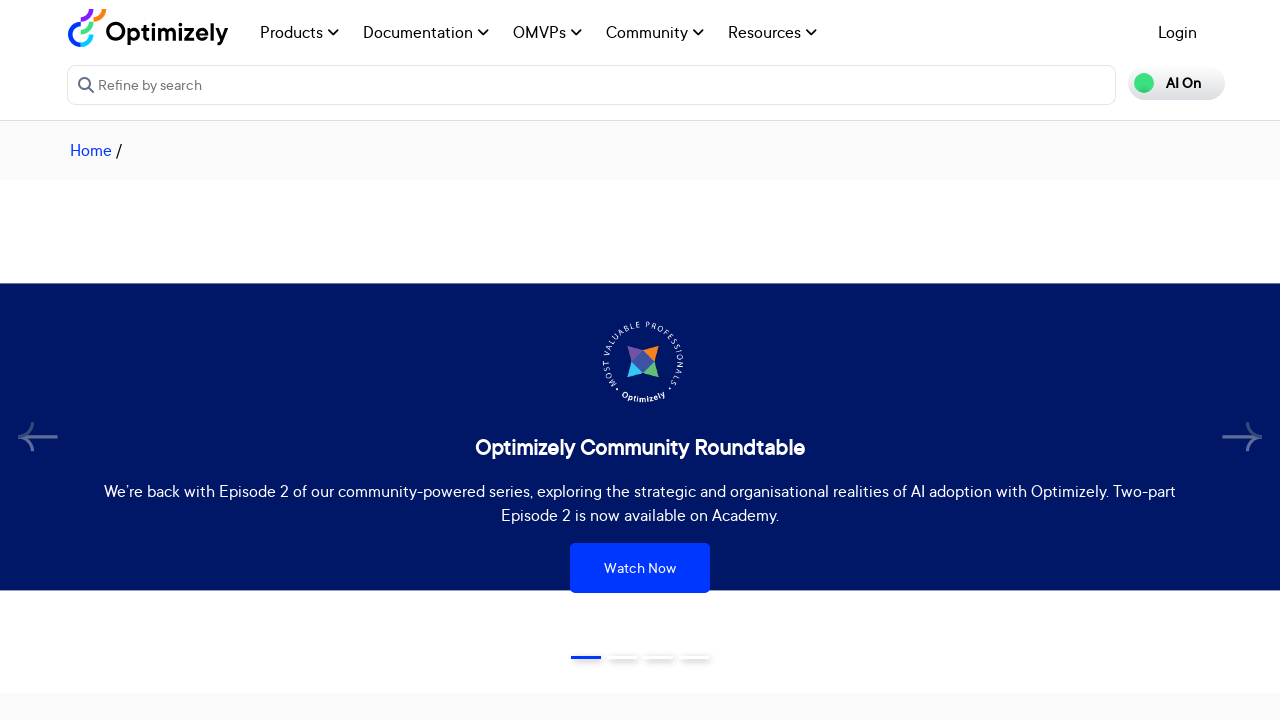

Extracted menu item text: 'Configured Commerce'
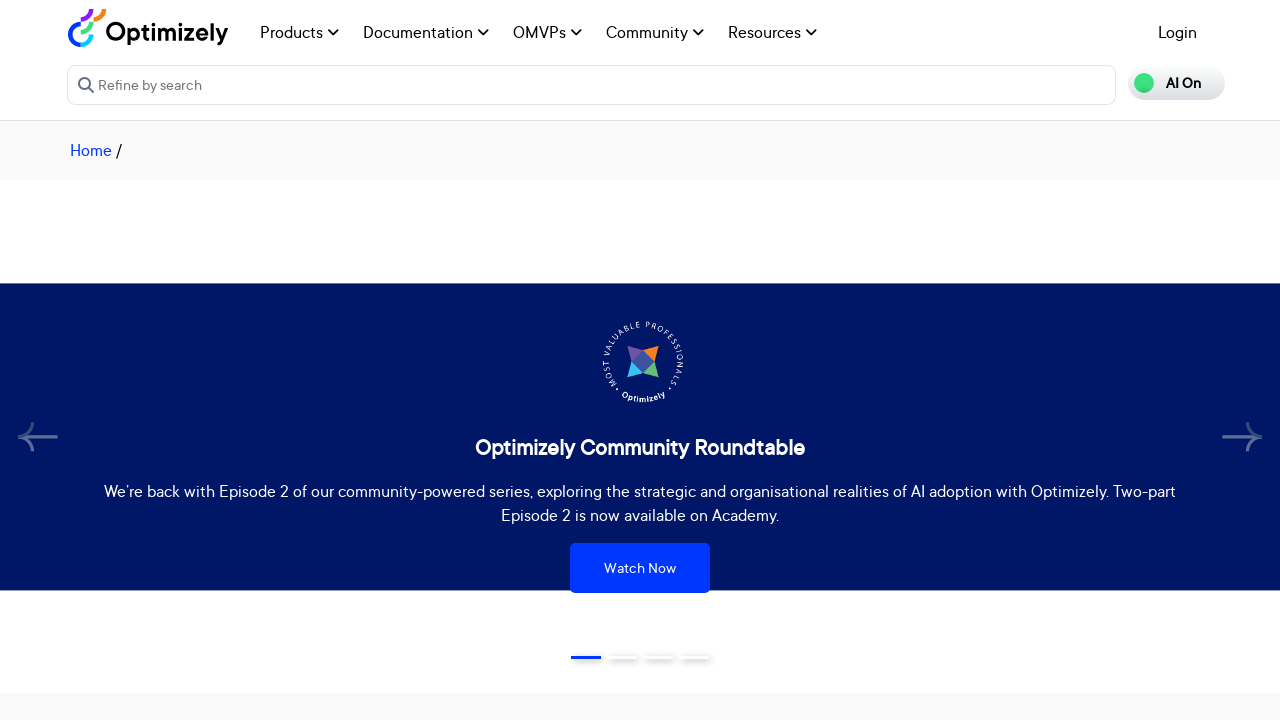

Extracted menu item text: 'Web Experimentation'
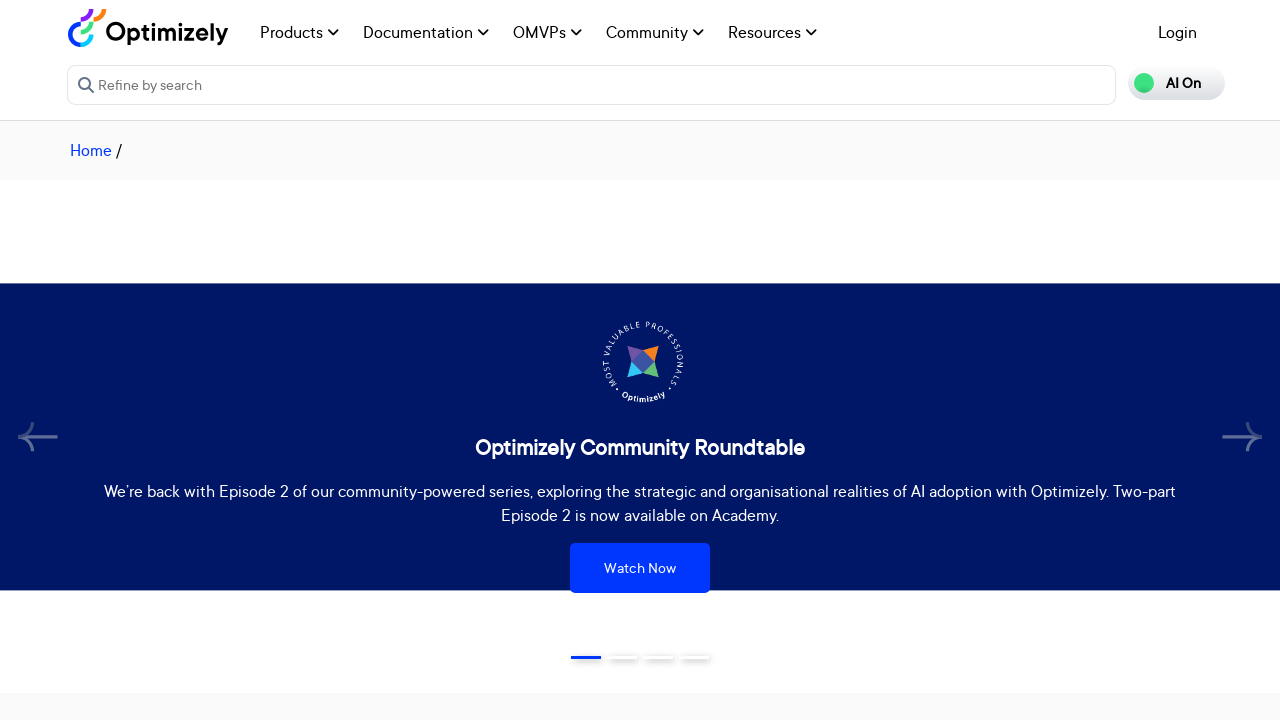

Extracted menu item text: 'Overview'
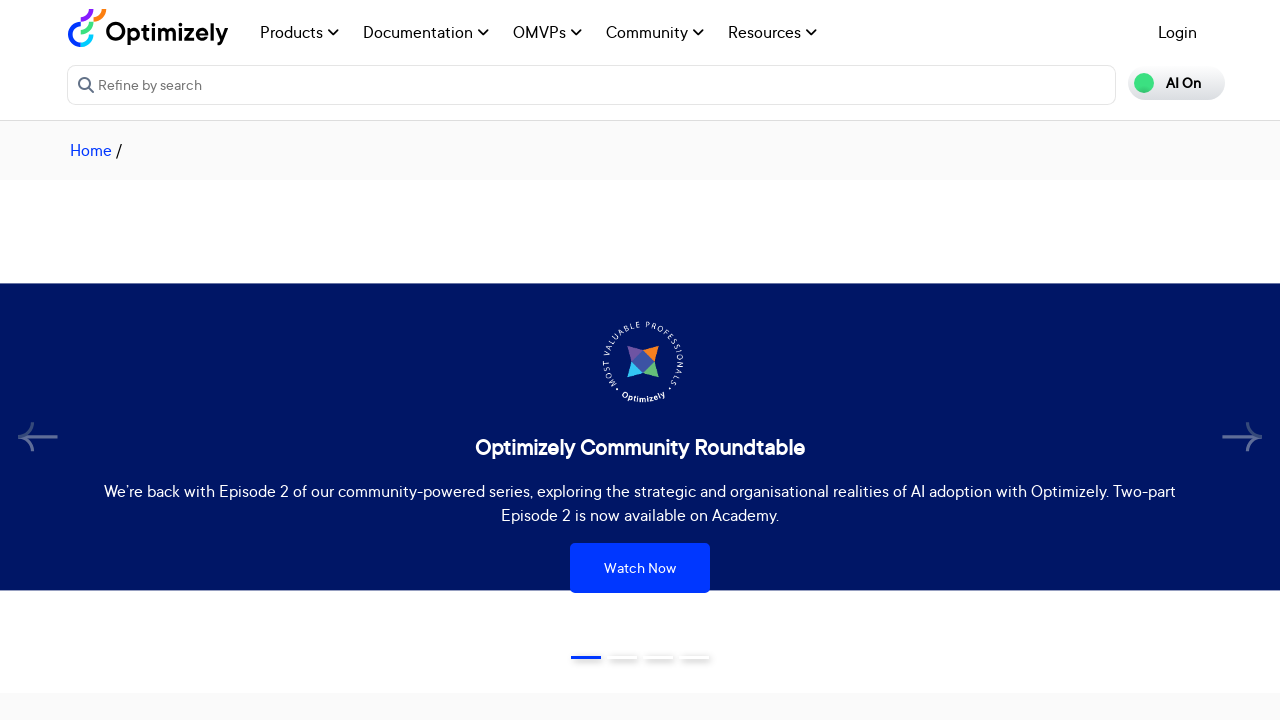

Extracted menu item text: 'Features'
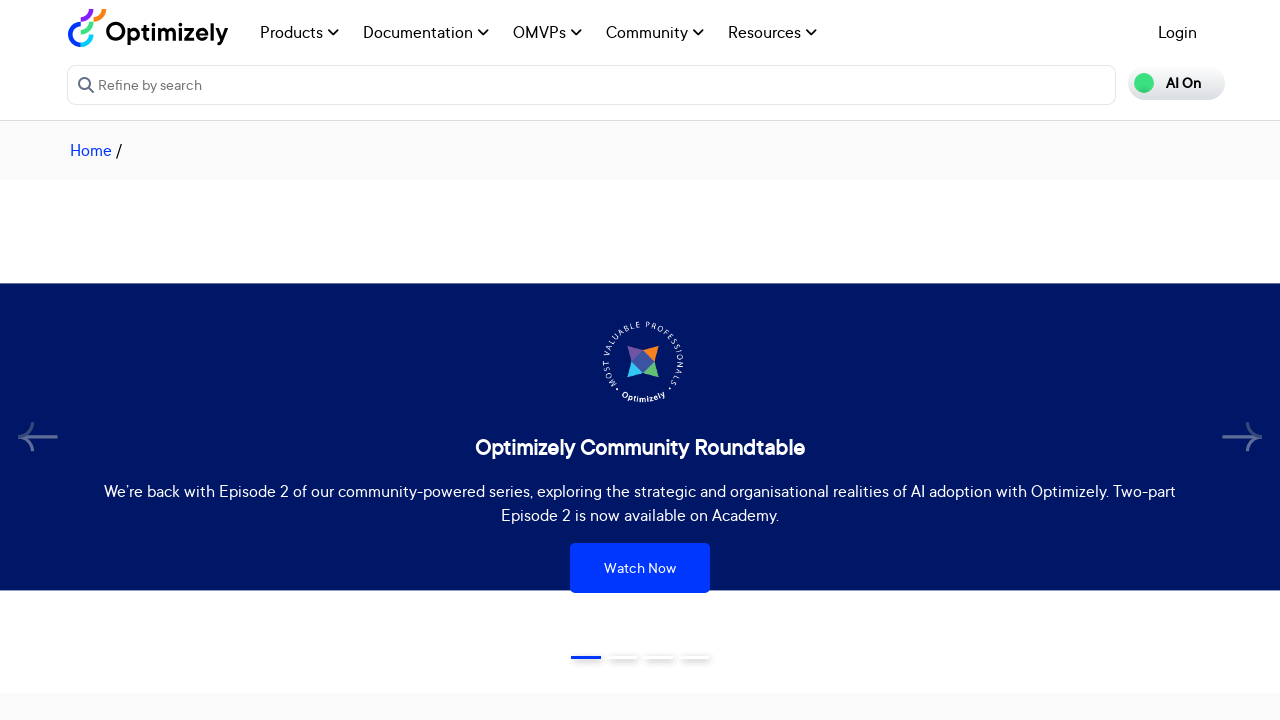

Extracted menu item text: 'Feature Experimentation'
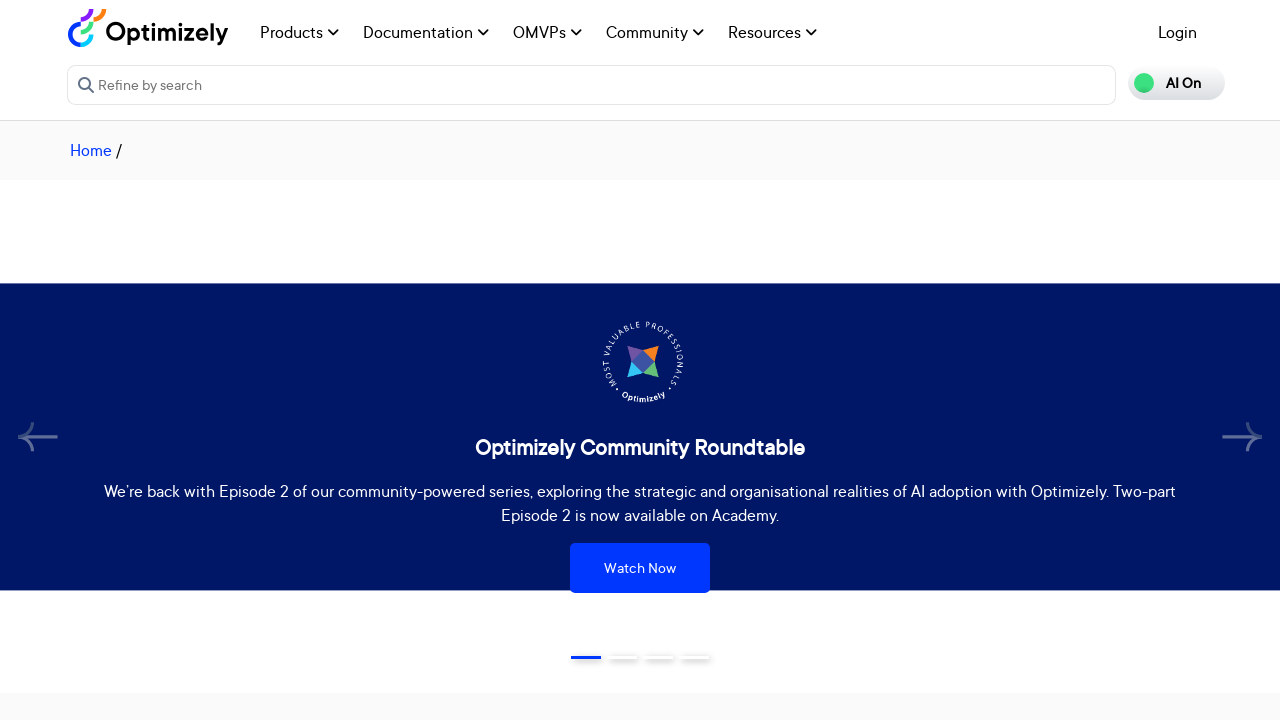

Extracted menu item text: 'Overview'
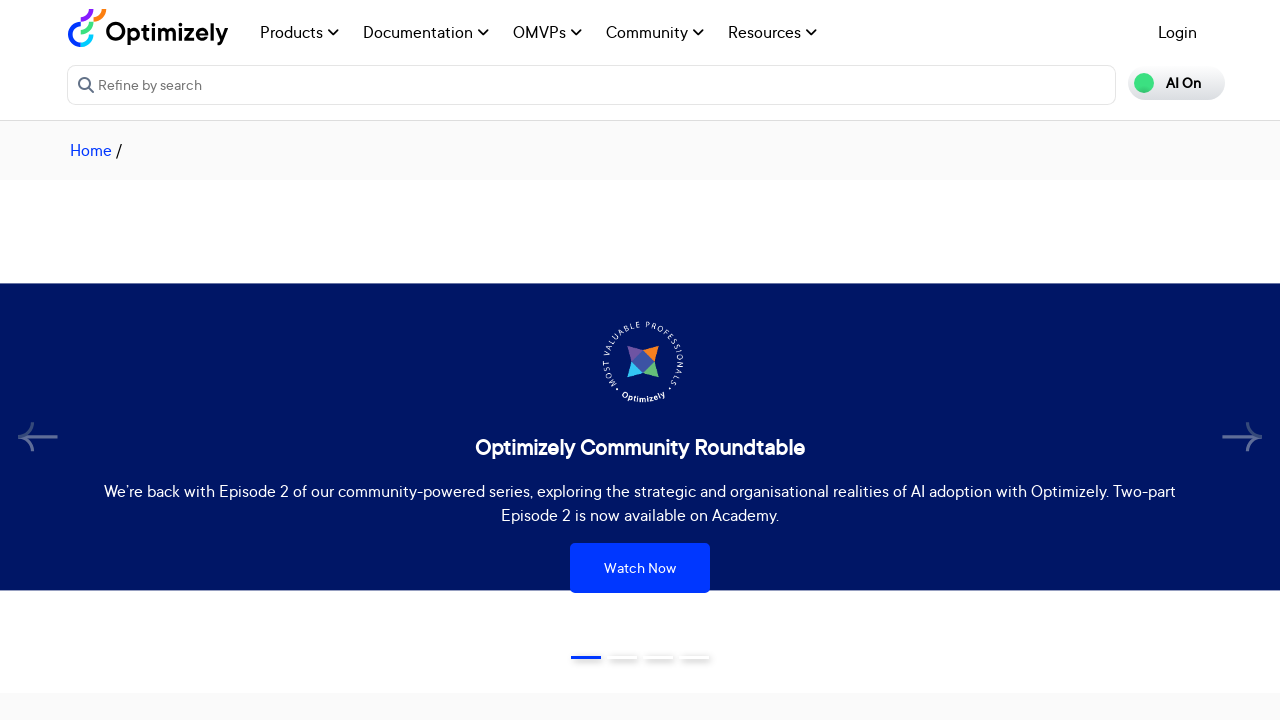

Extracted menu item text: 'Features'
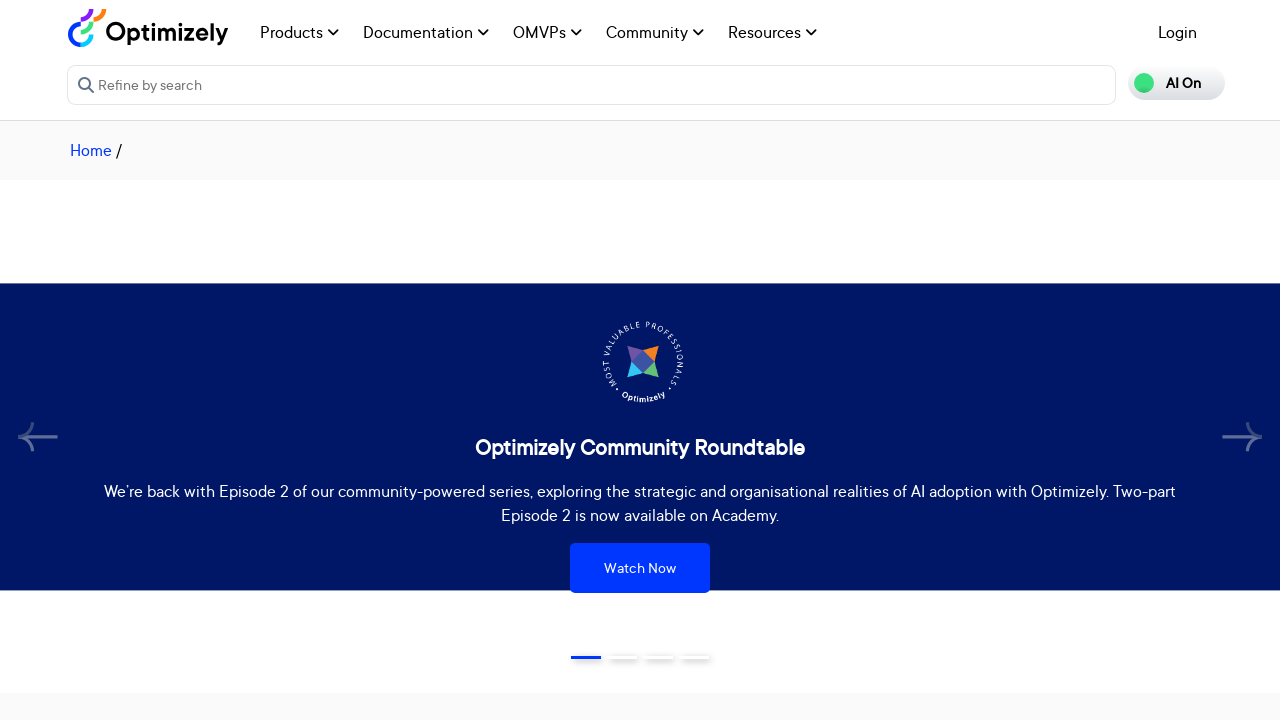

Extracted menu item text: 'Data Platform'
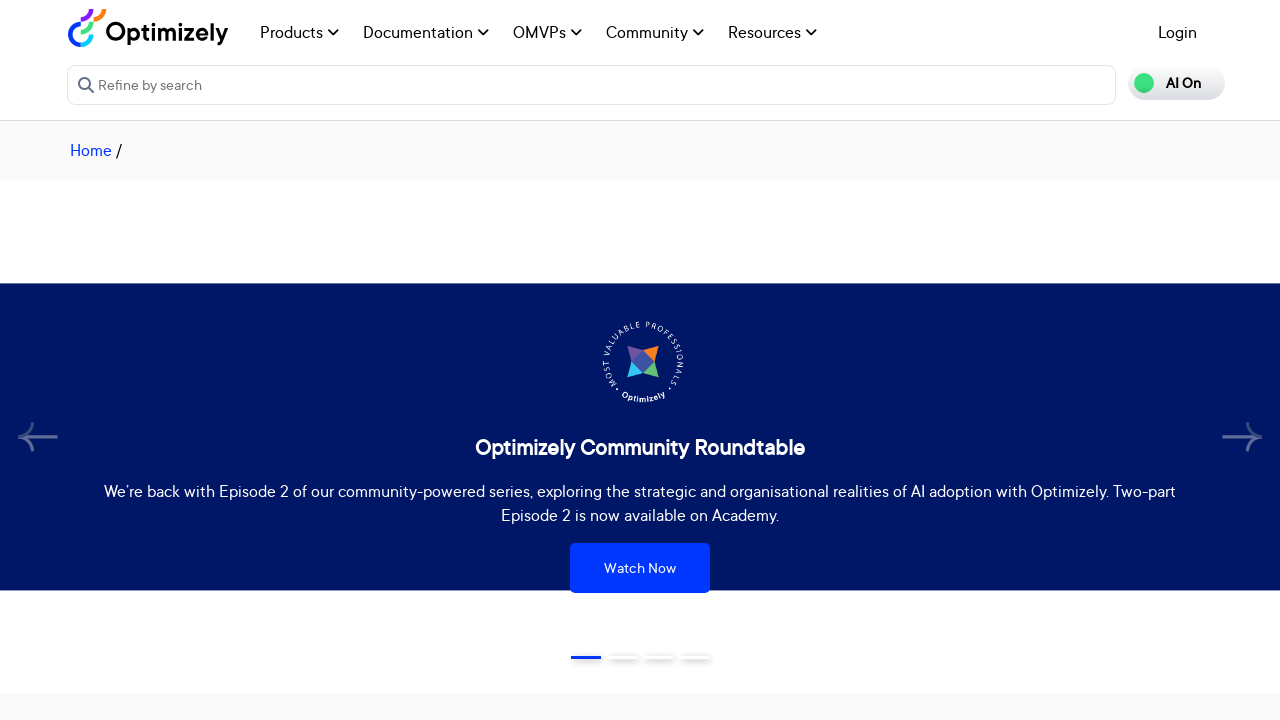

Extracted menu item text: 'Product skillset'
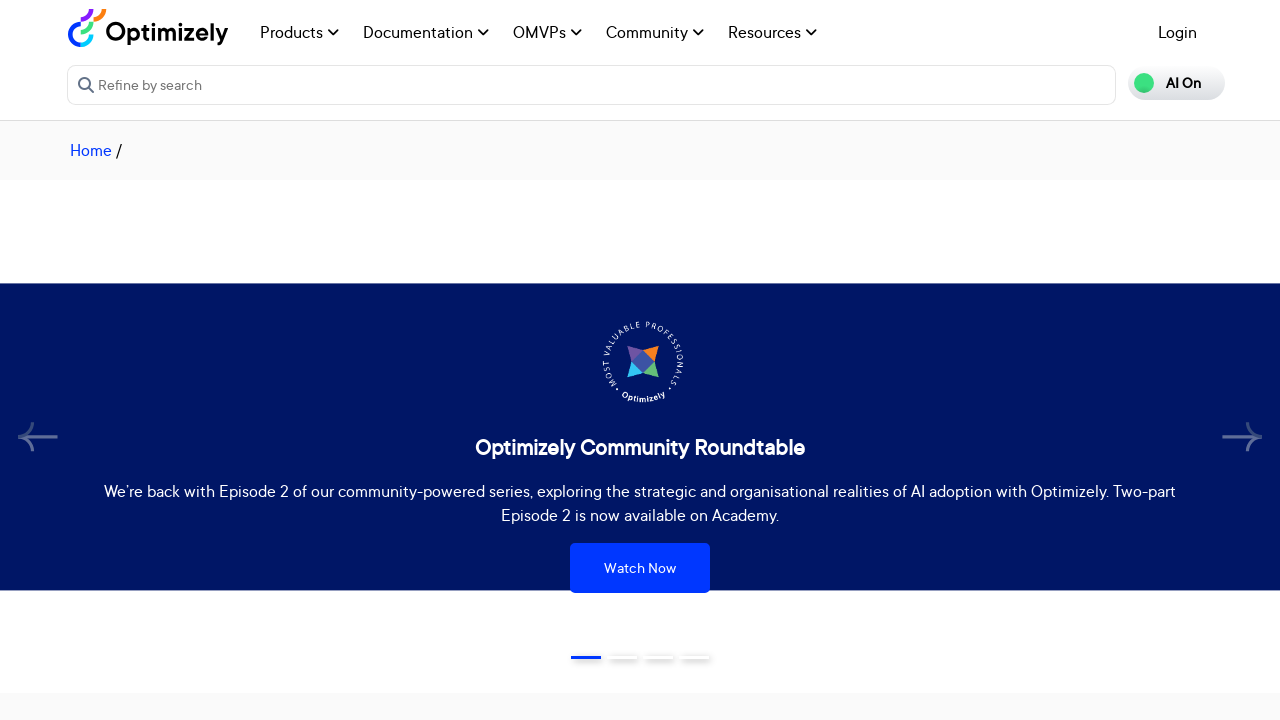

Extracted menu item text: 'Product roadmap'
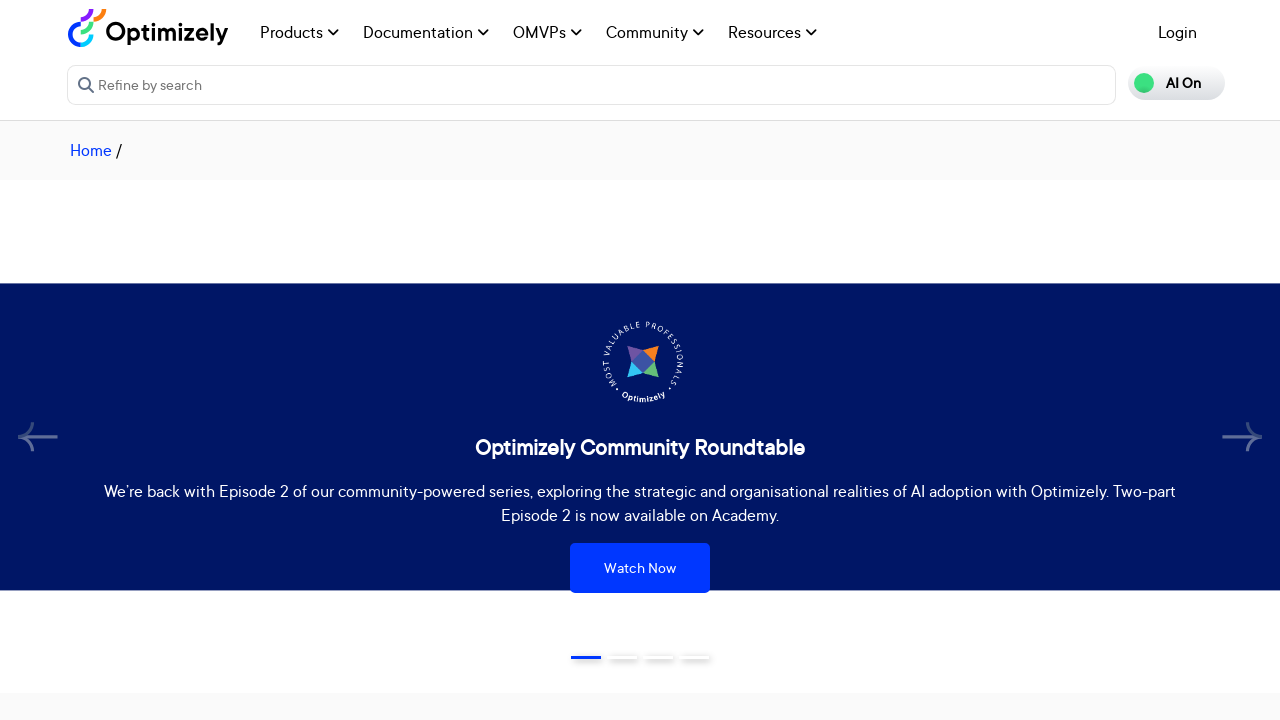

Extracted menu item text: 'Product migration'
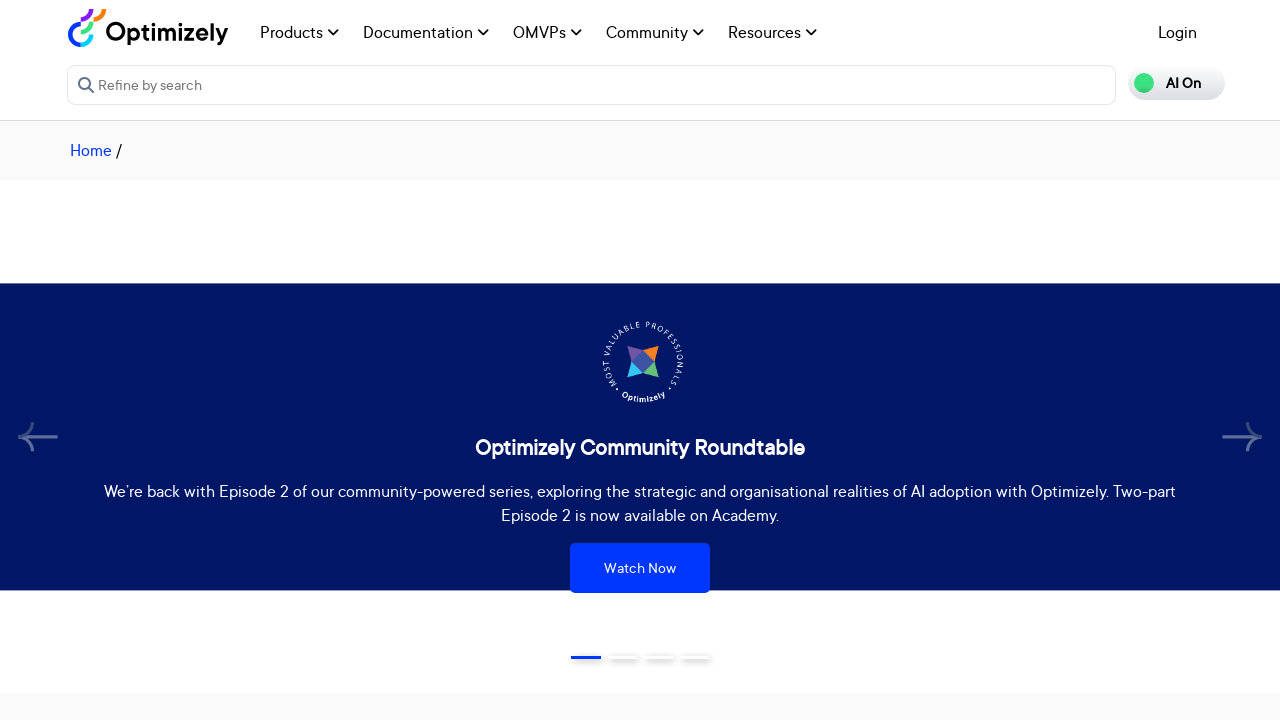

Extracted menu item text: 'Documentation'
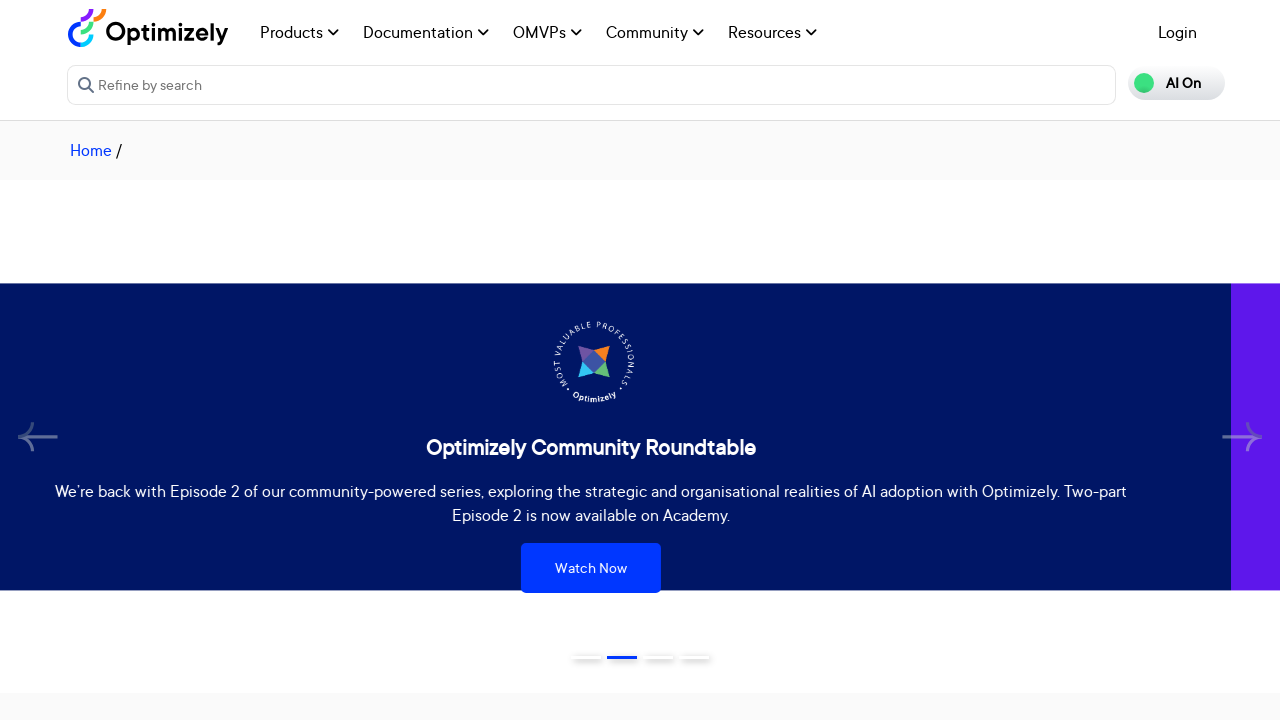

Extracted menu item text: 'Developer guides'
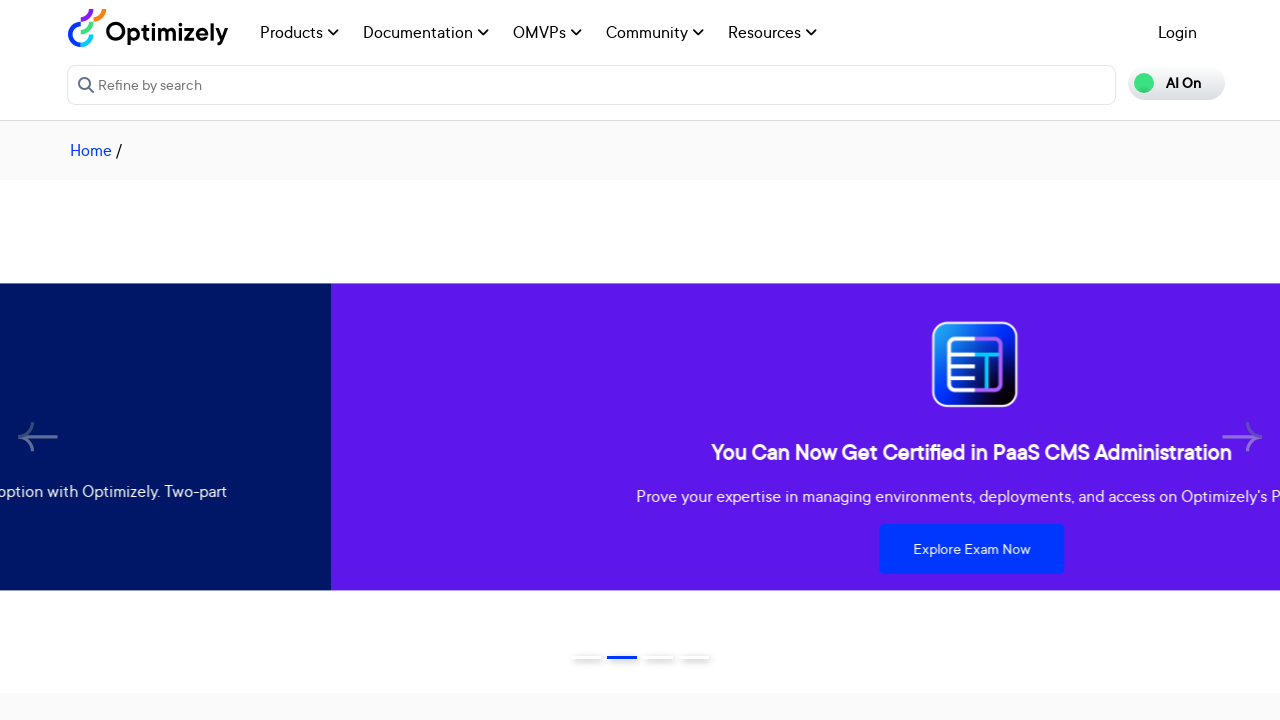

Extracted menu item text: 'User guide'
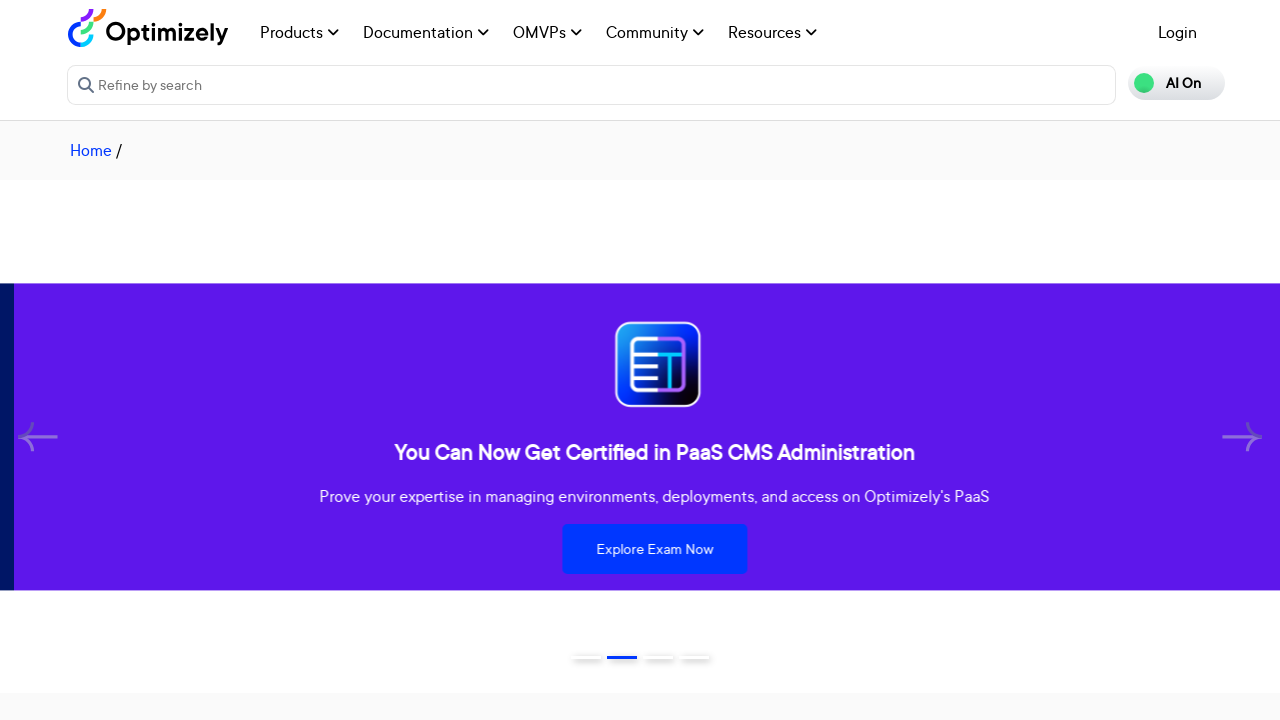

Extracted menu item text: 'APIs and libraries'
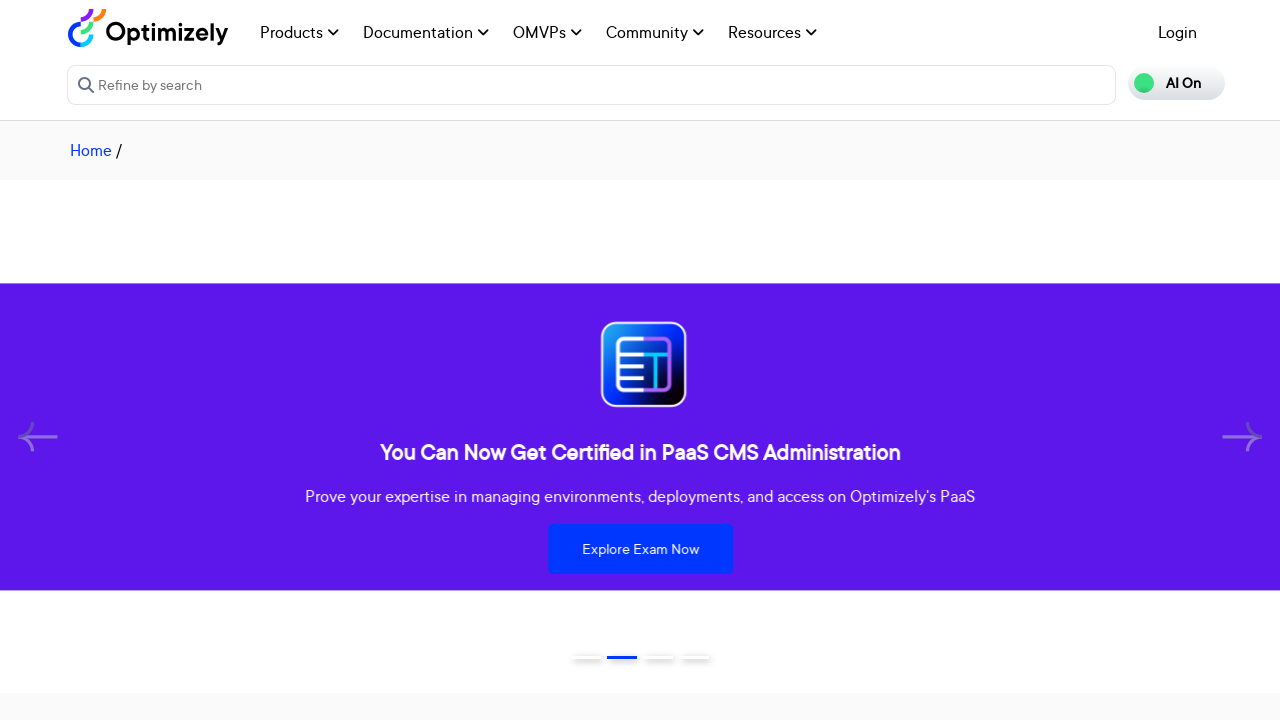

Extracted menu item text: 'Content Management System'
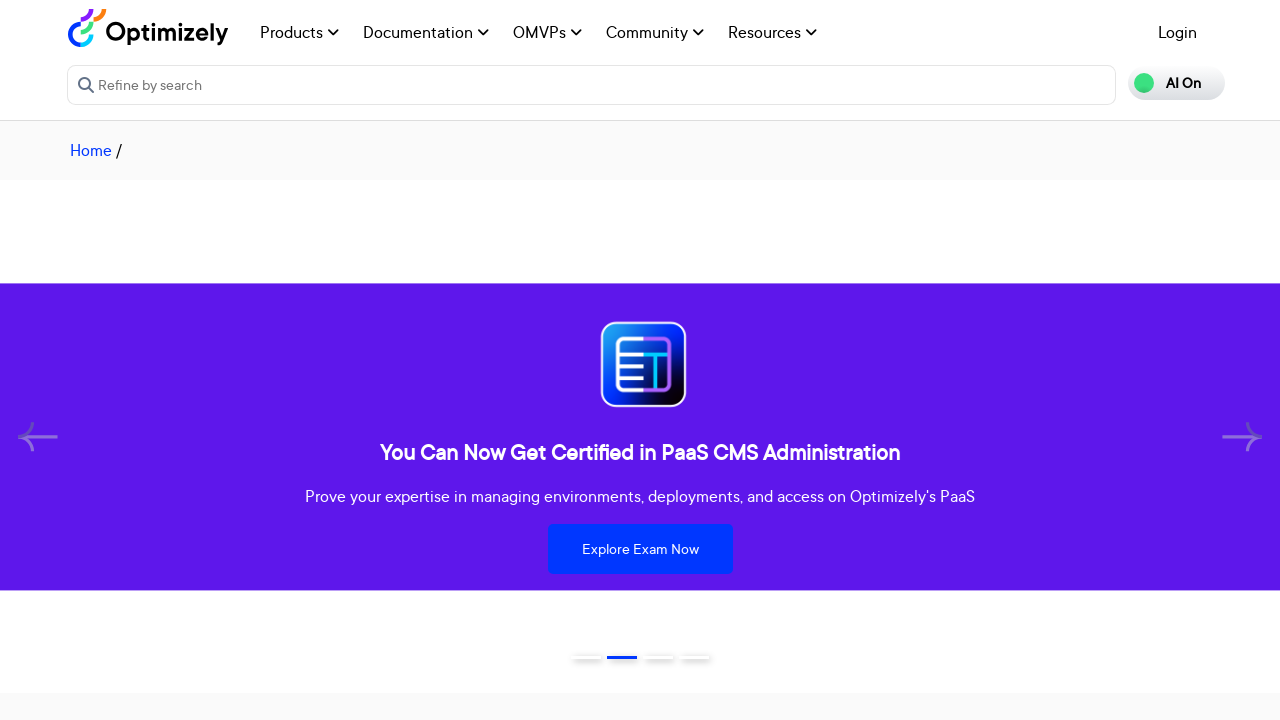

Extracted menu item text: 'Commerce Connect'
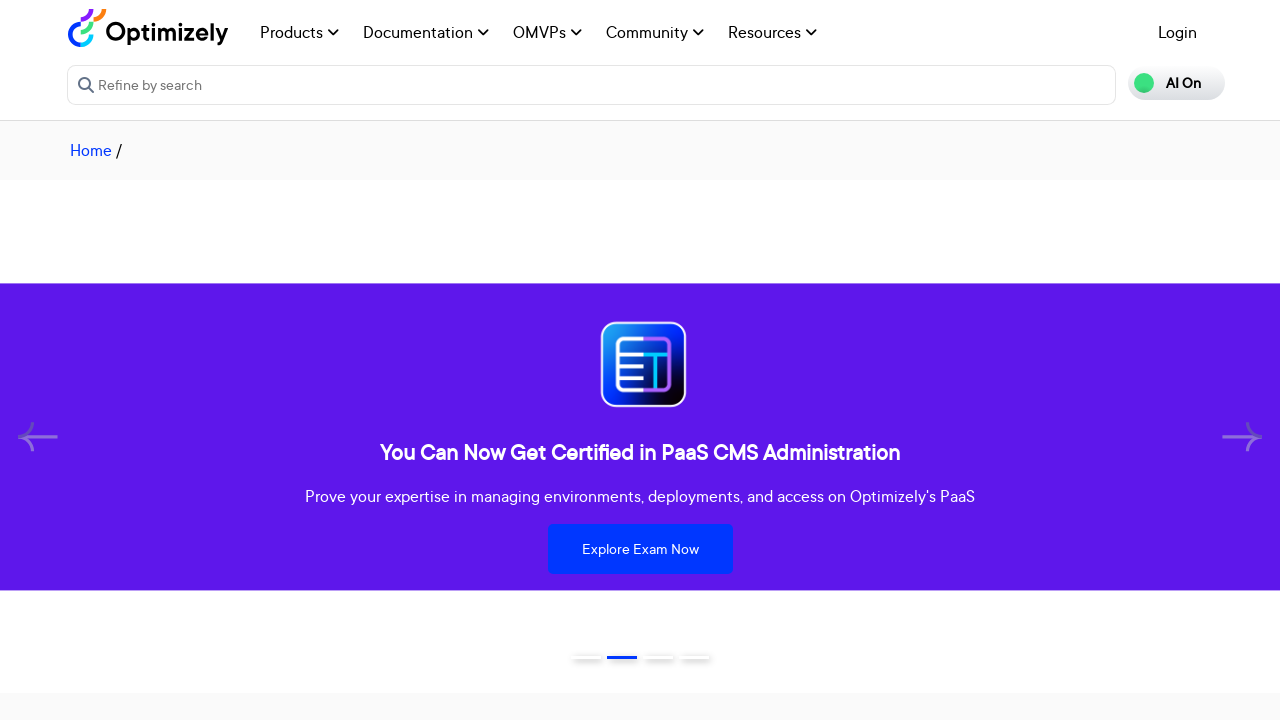

Extracted menu item text: 'Campaign'
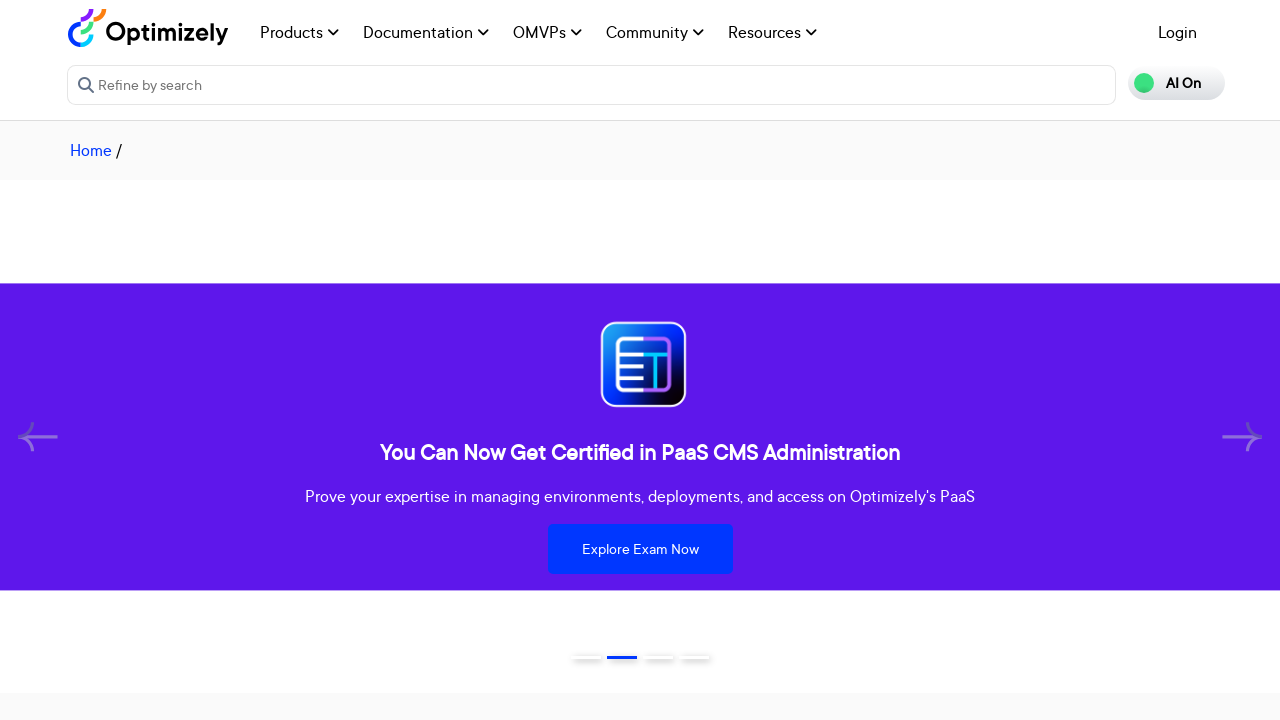

Extracted menu item text: 'Search & Navigation'
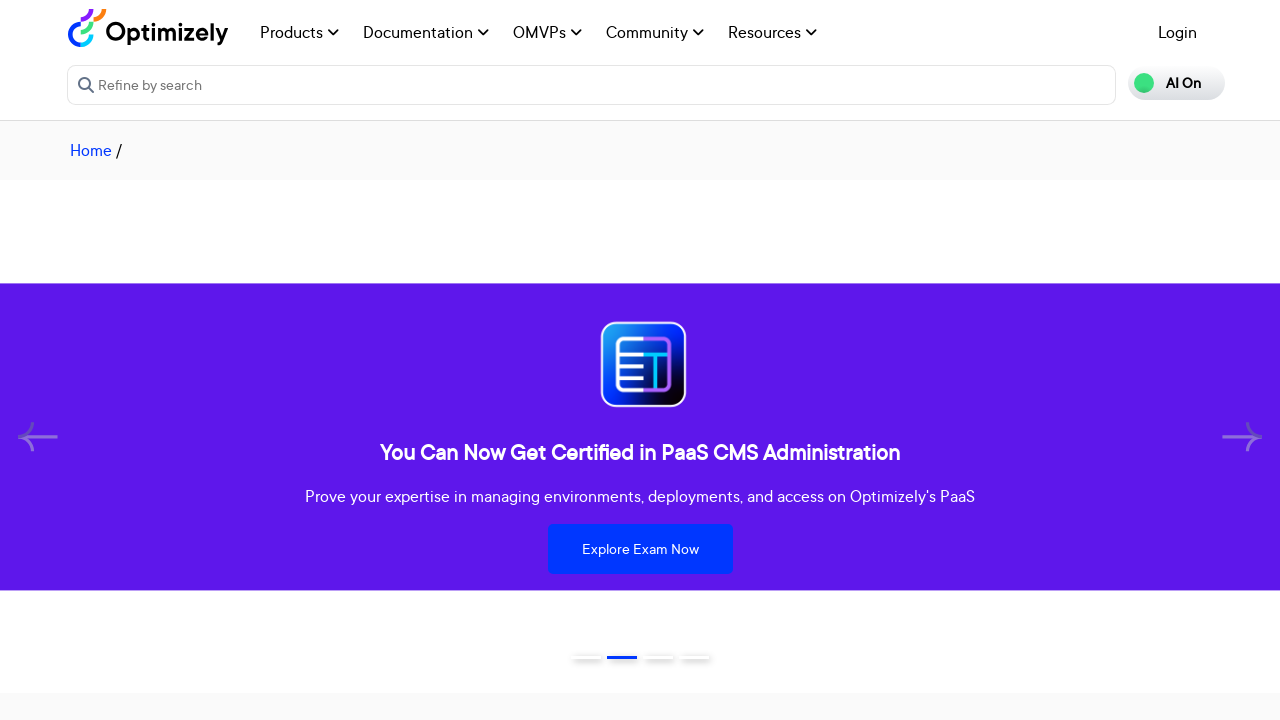

Extracted menu item text: 'Community API'
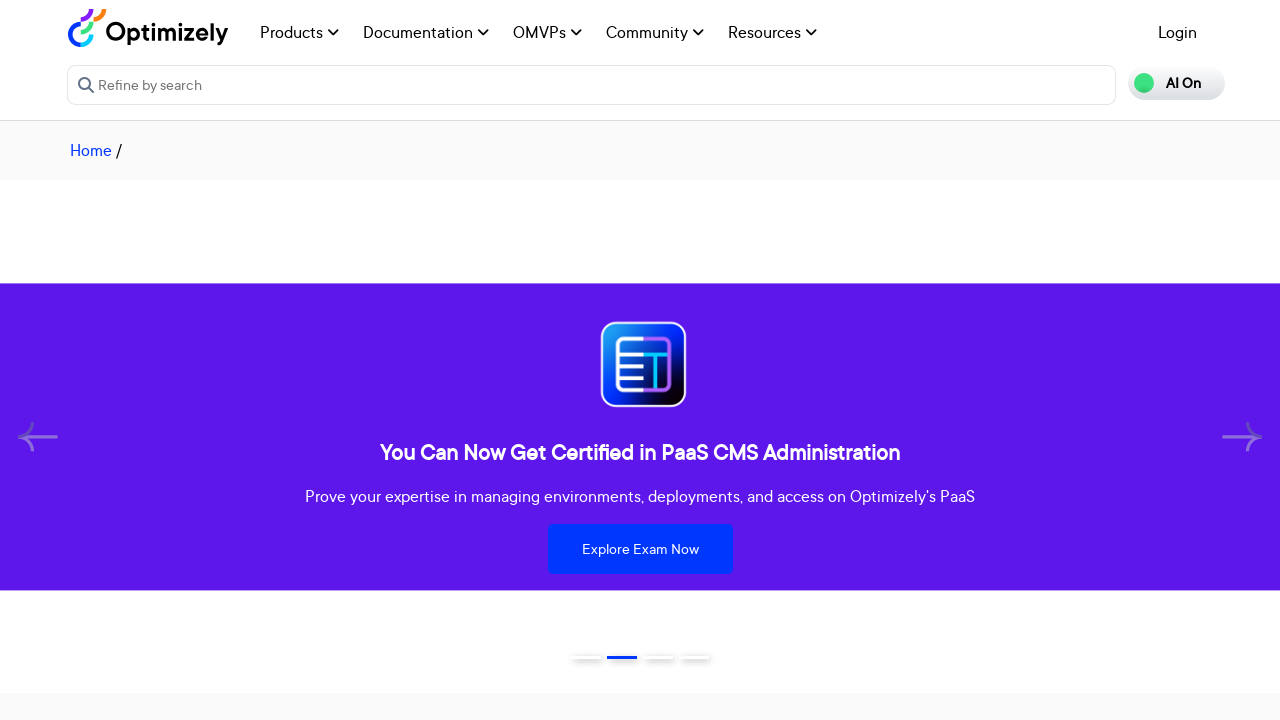

Extracted menu item text: 'REST APIs'
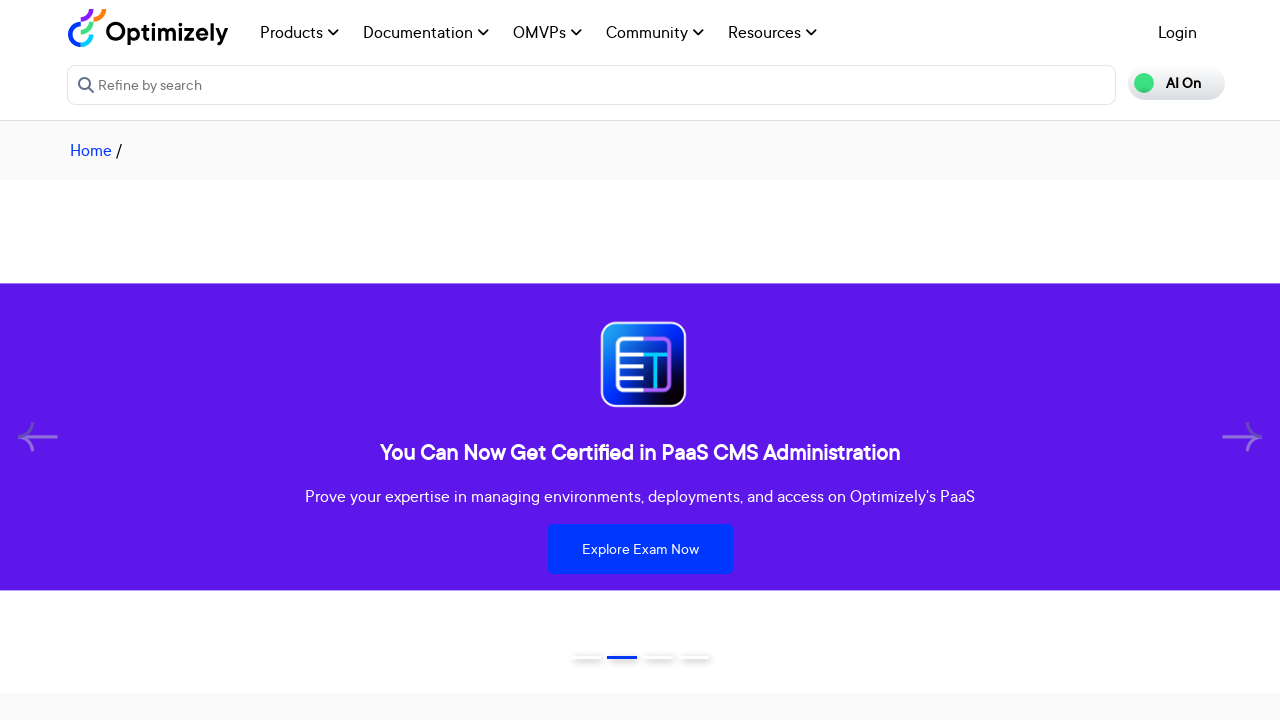

Extracted menu item text: 'Releases'
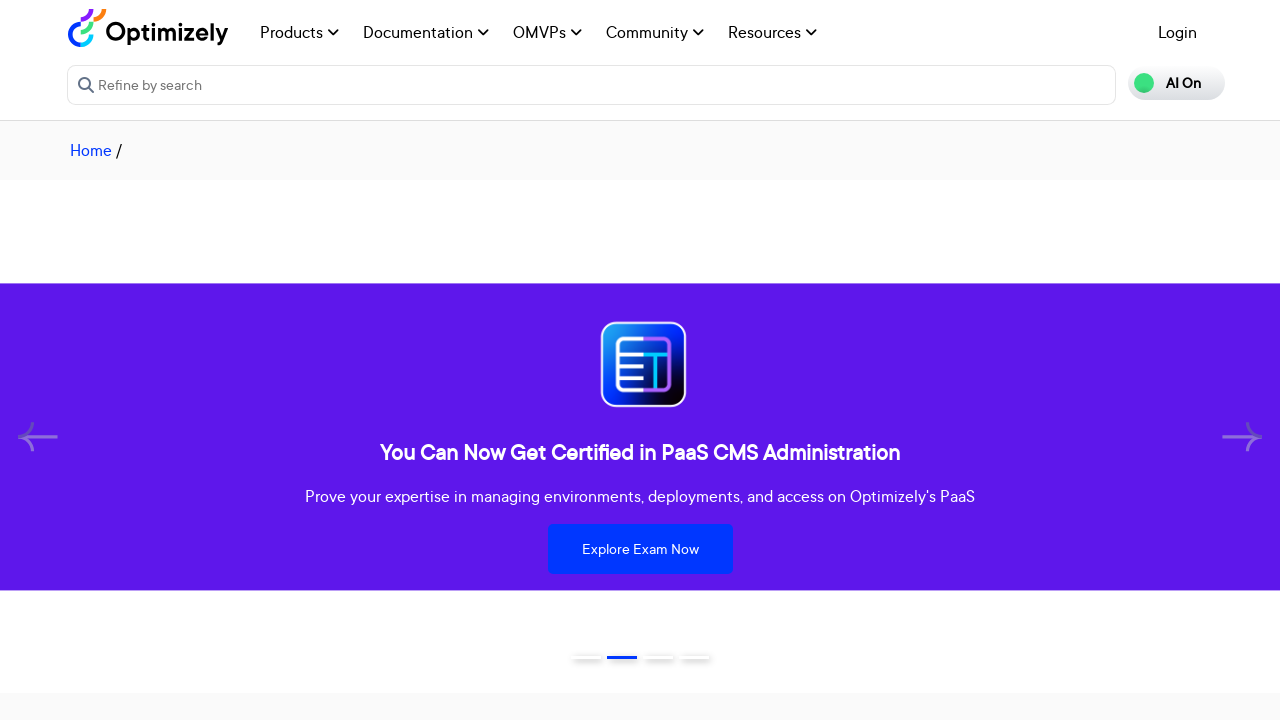

Extracted menu item text: 'Upgrading'
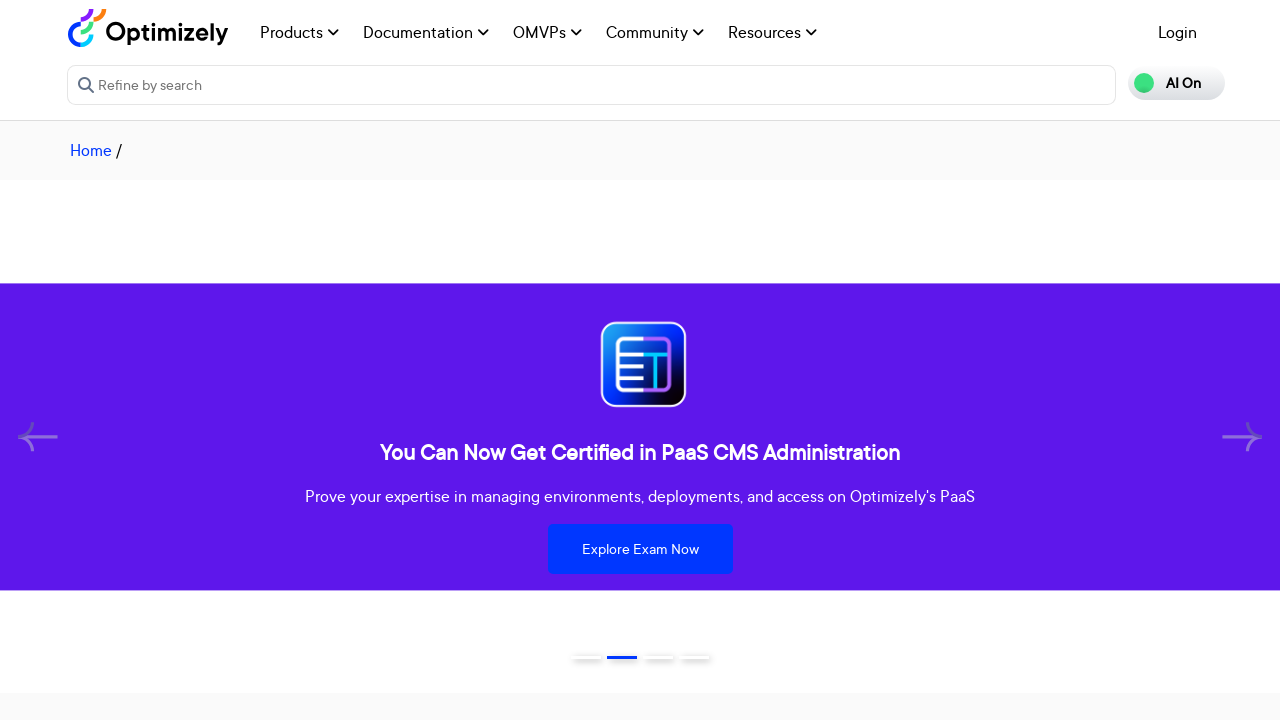

Extracted menu item text: 'Content Management System'
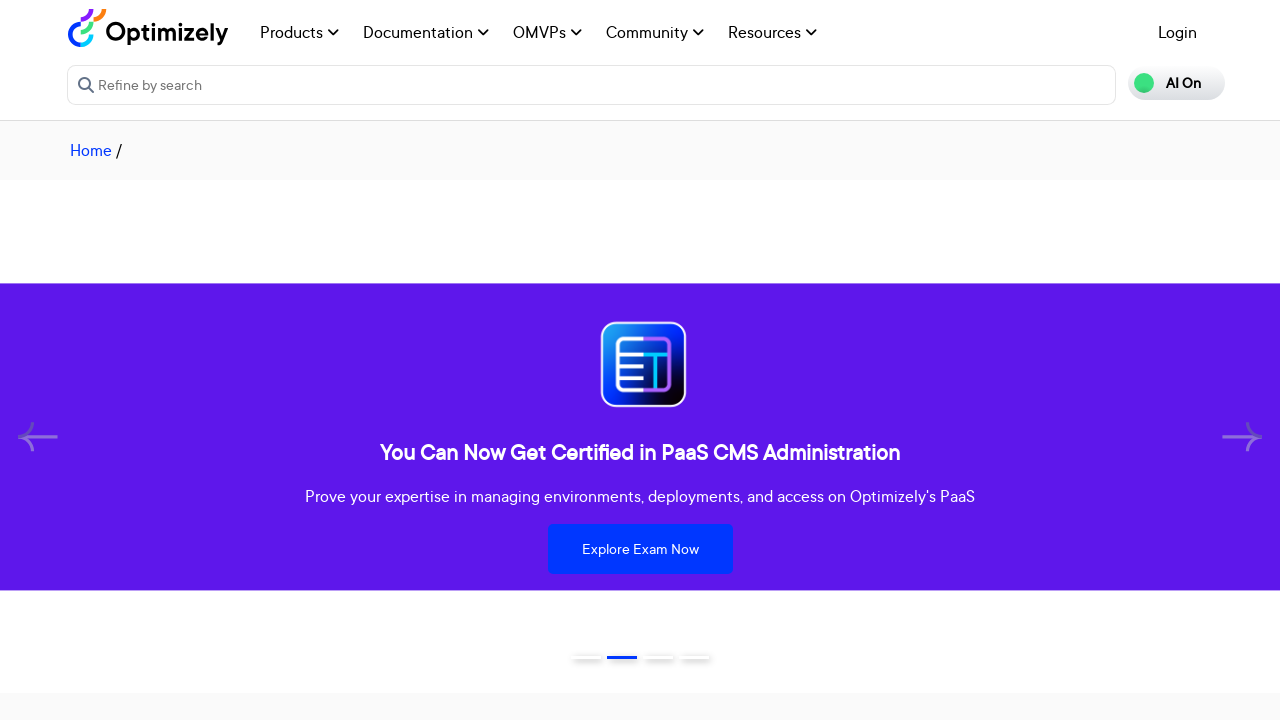

Extracted menu item text: 'Commerce Connect'
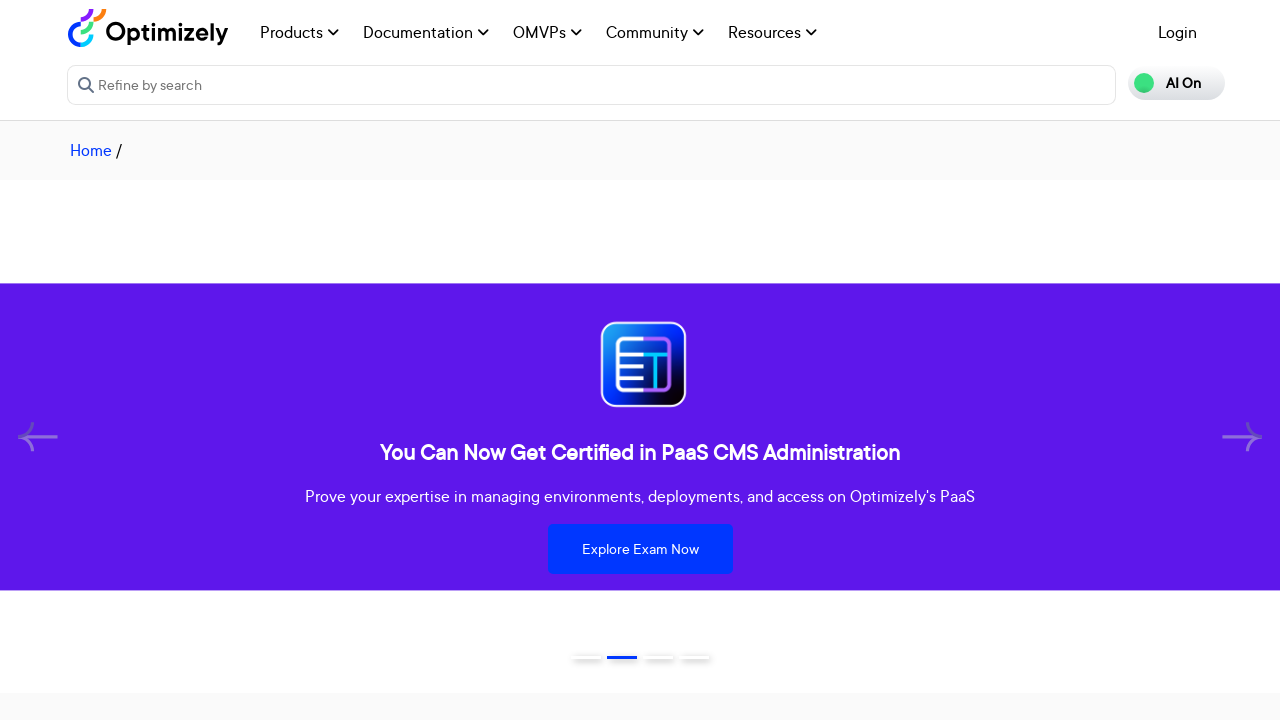

Extracted menu item text: 'Search & Navigation'
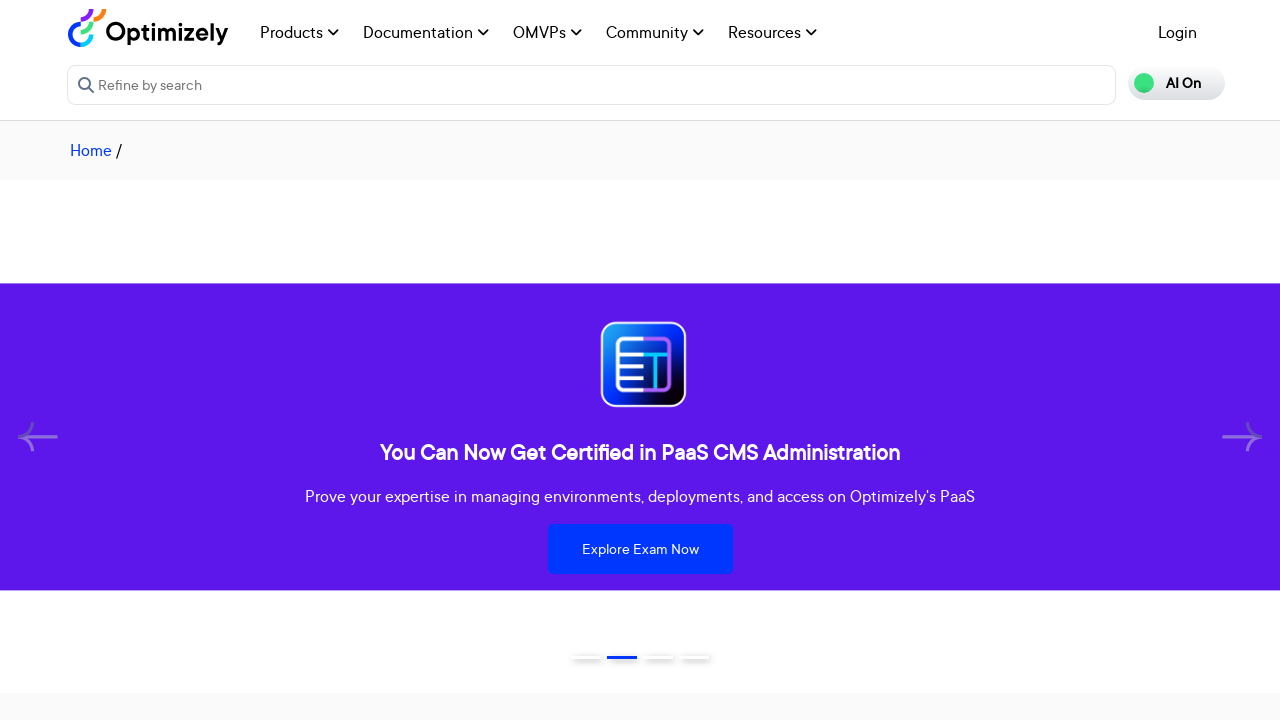

Extracted menu item text: 'Forms'
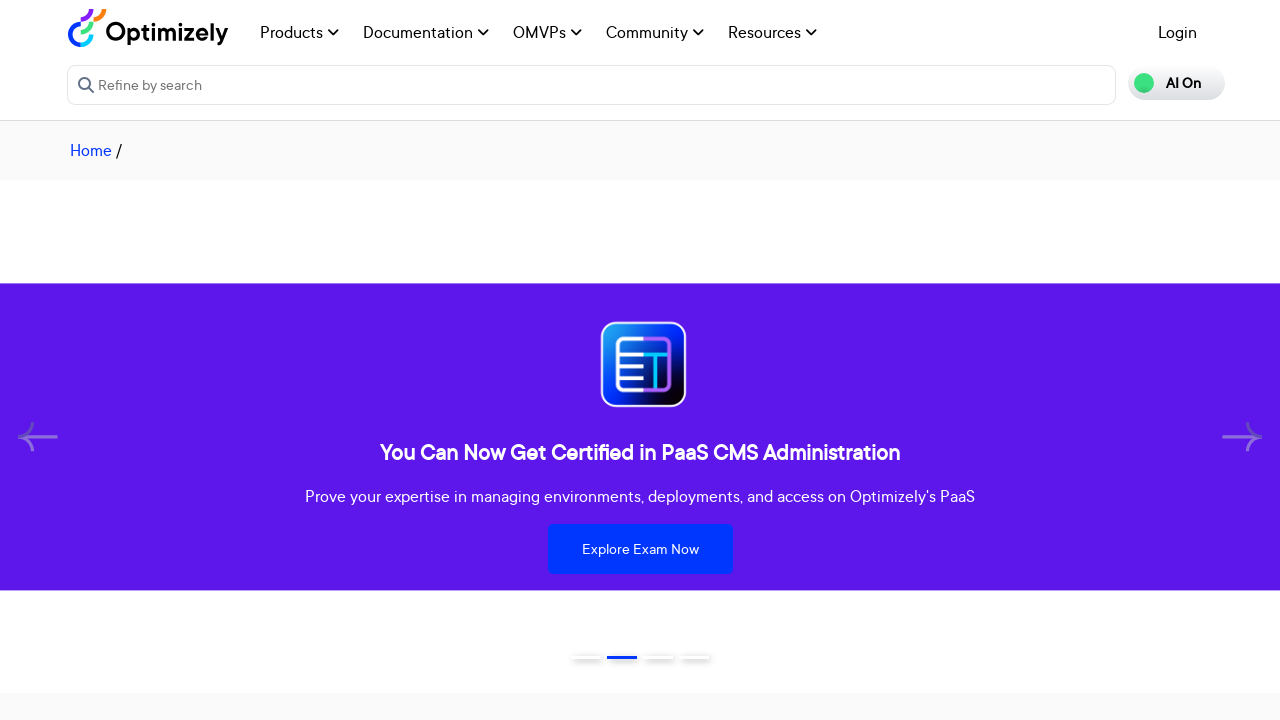

Extracted menu item text: 'Personalization'
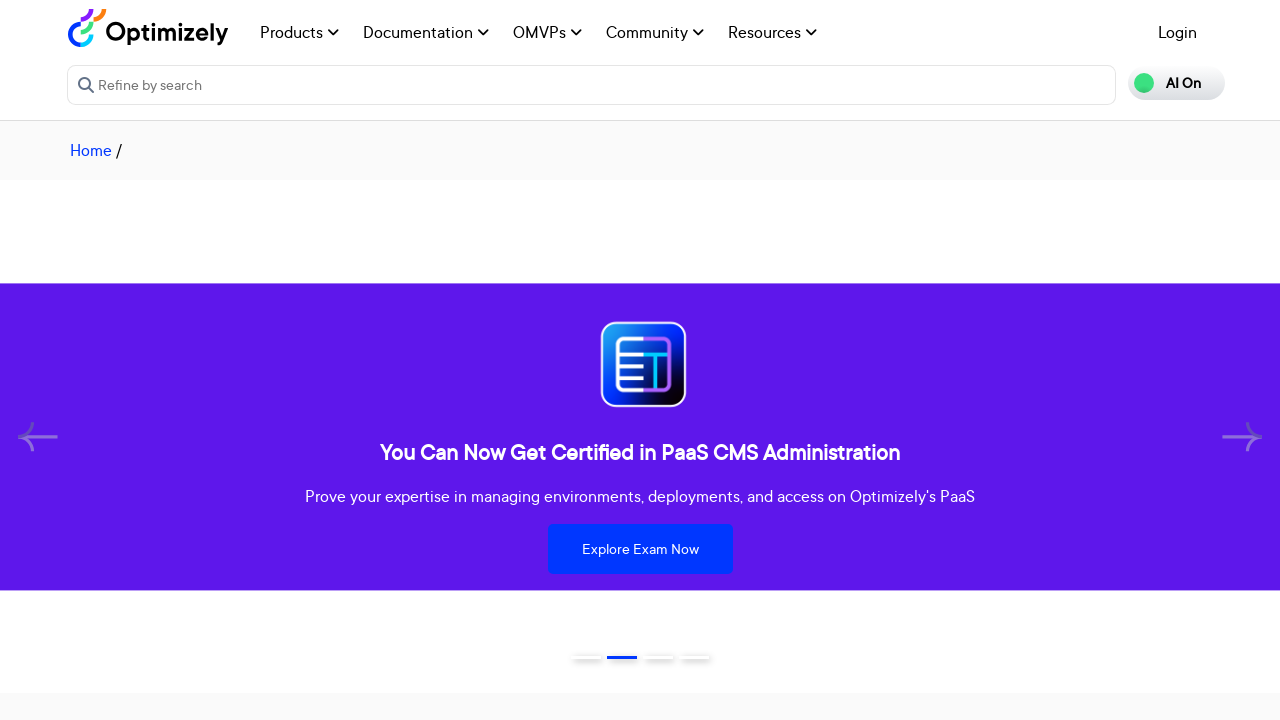

Extracted menu item text: 'Service API'
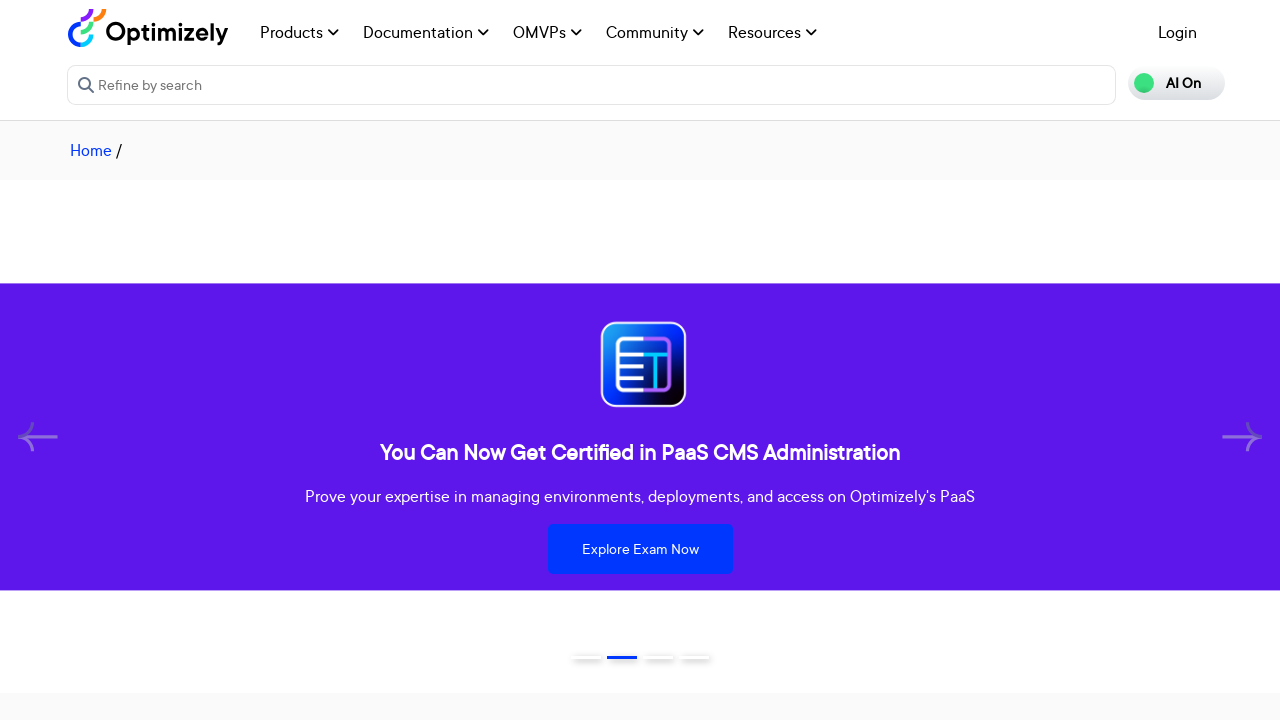

Extracted menu item text: 'OMVPs'
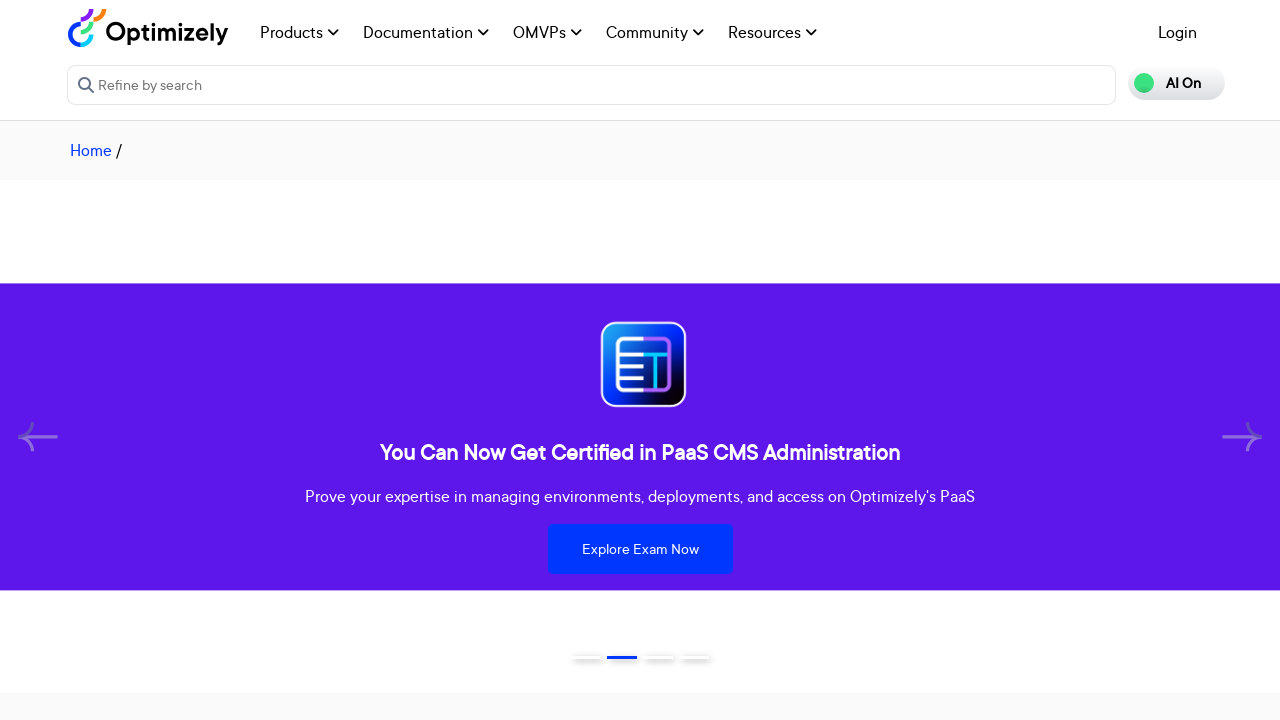

Extracted menu item text: 'Become a member'
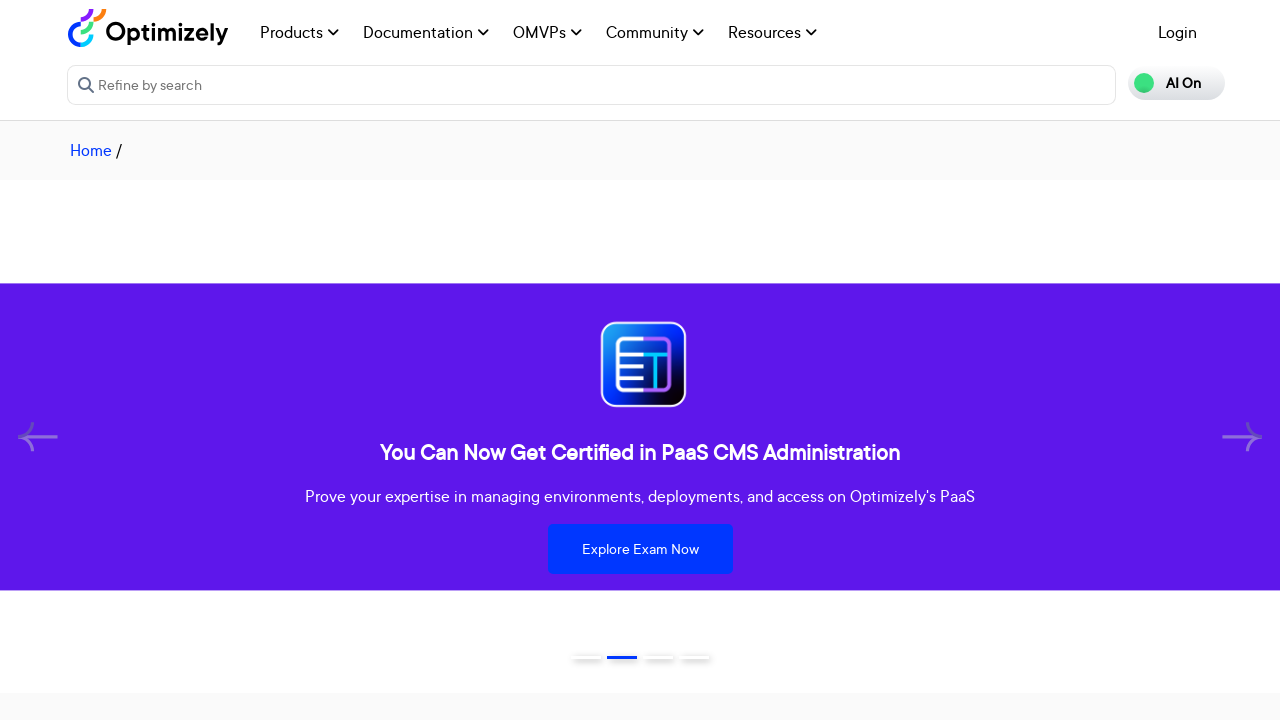

Extracted menu item text: 'Benefits'
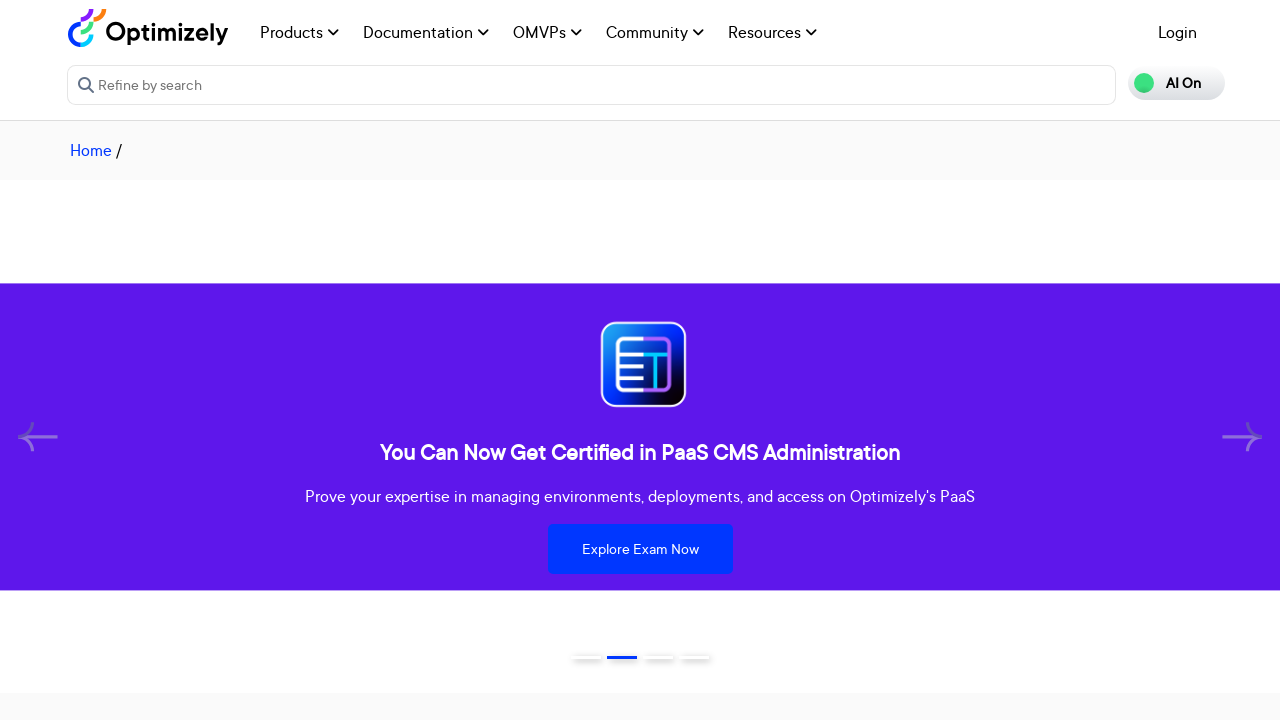

Extracted menu item text: 'OMVP events'
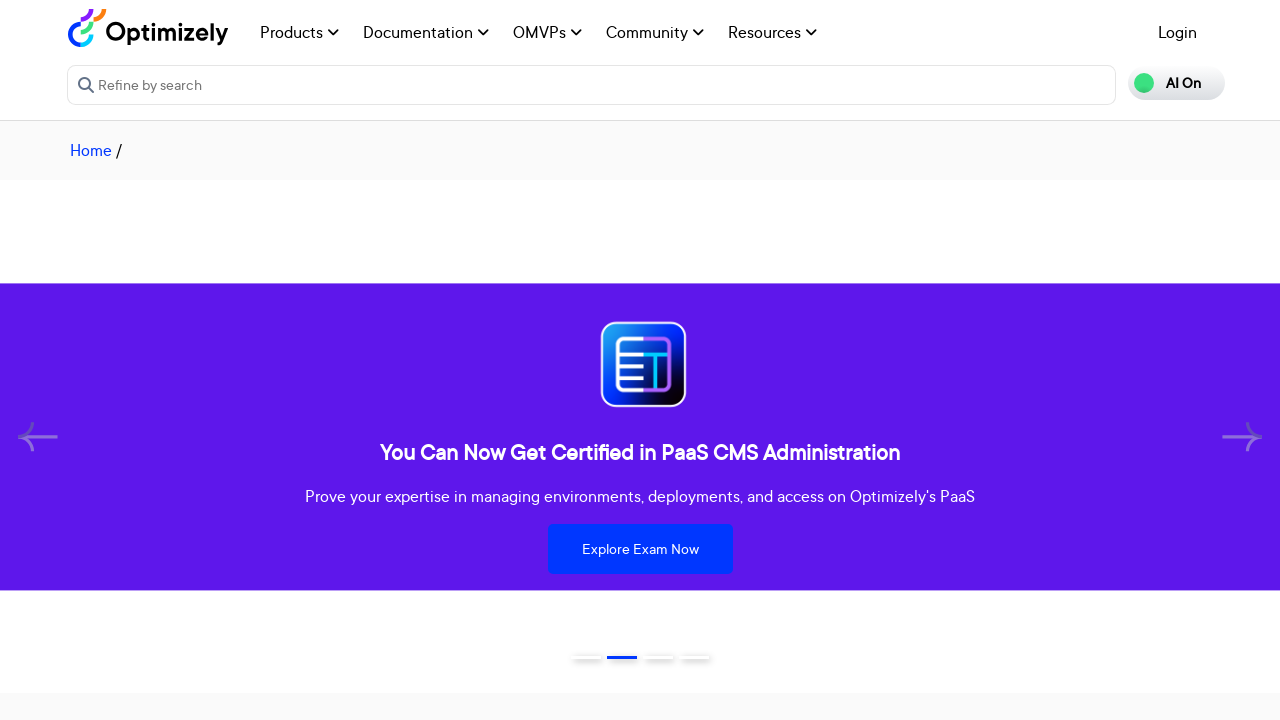

Extracted menu item text: 'OMVP members'
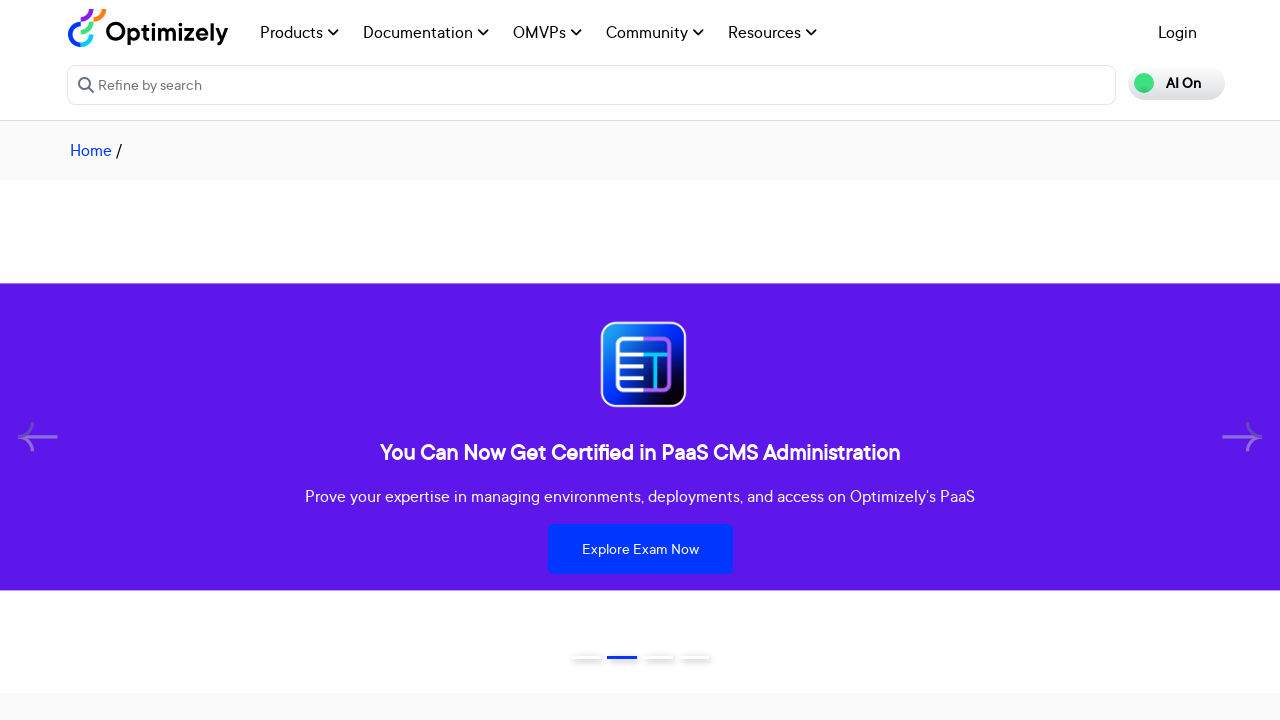

Extracted menu item text: 'Application and nomination'
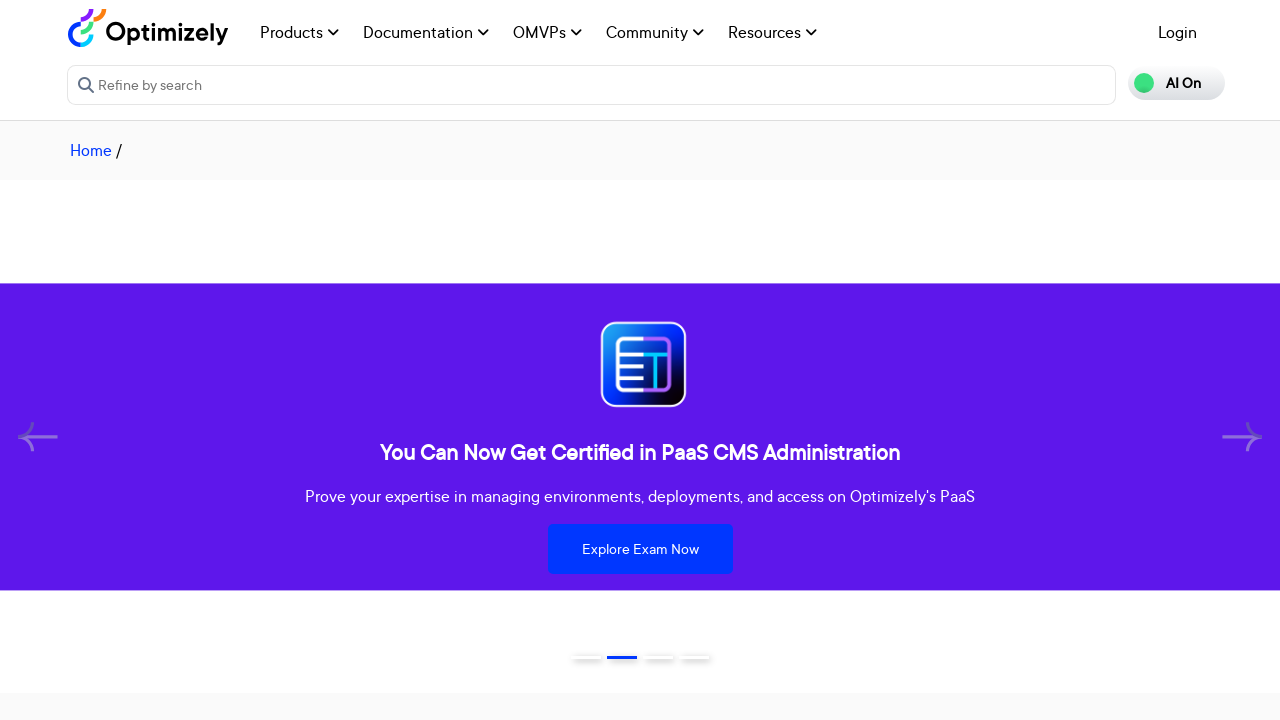

Extracted menu item text: 'Digital badges'
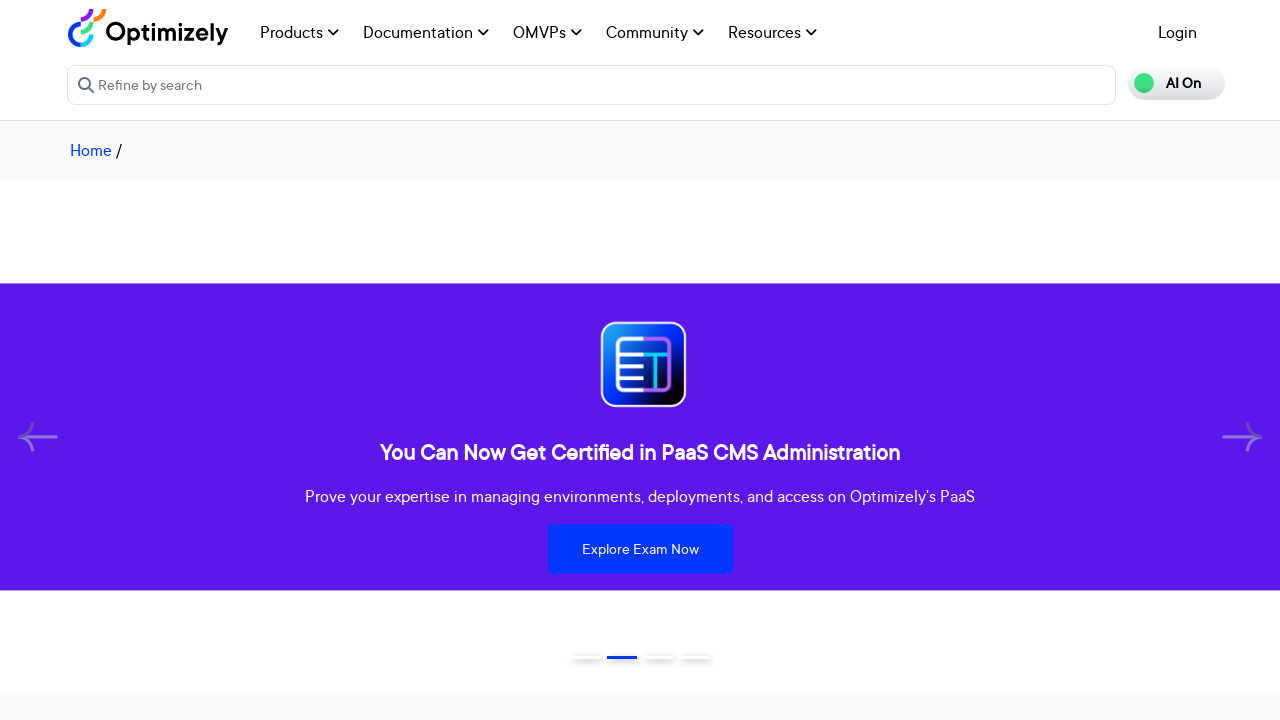

Extracted menu item text: 'Community'
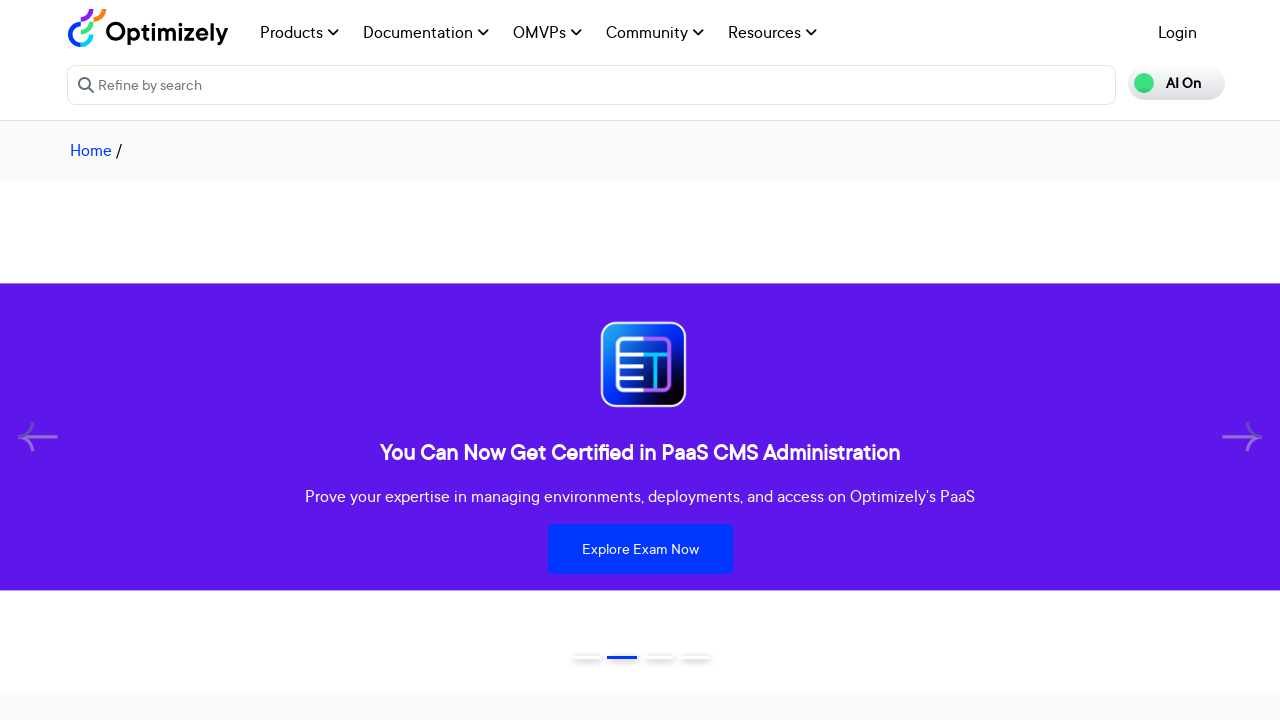

Extracted menu item text: 'Events'
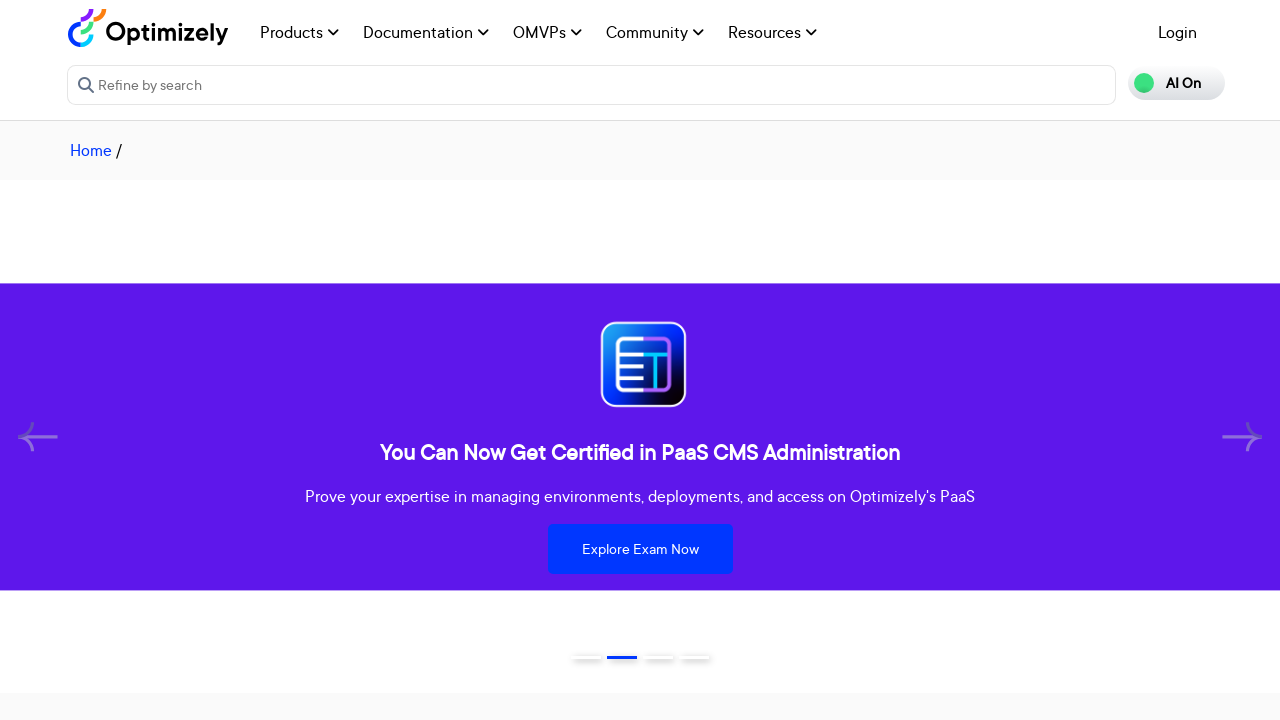

Extracted menu item text: 'Developer updates'
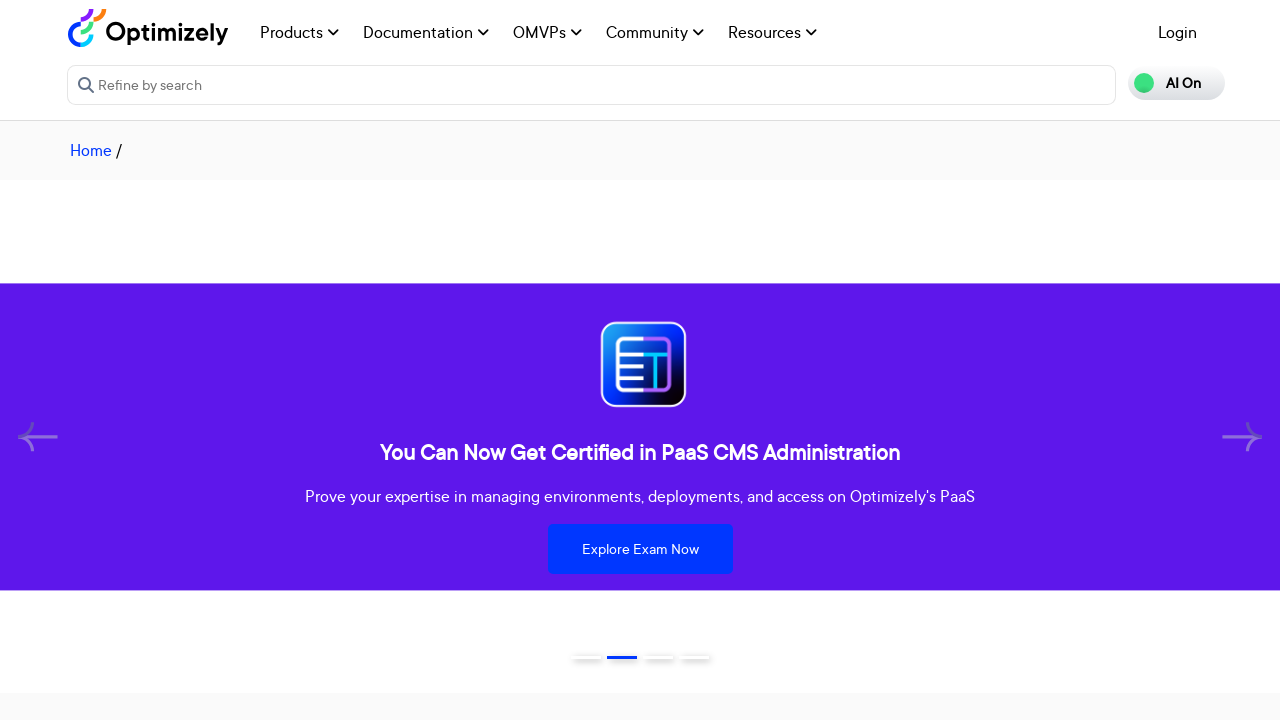

Extracted menu item text: 'Happy hours'
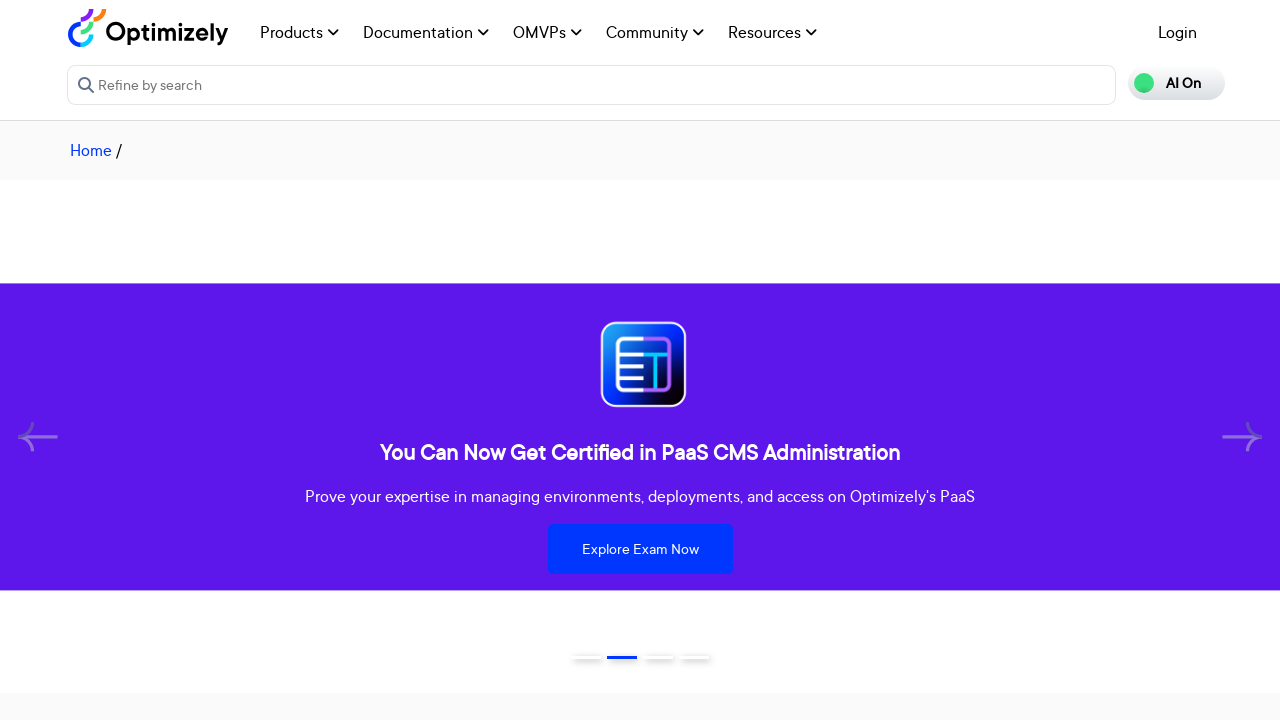

Extracted menu item text: 'Forums'
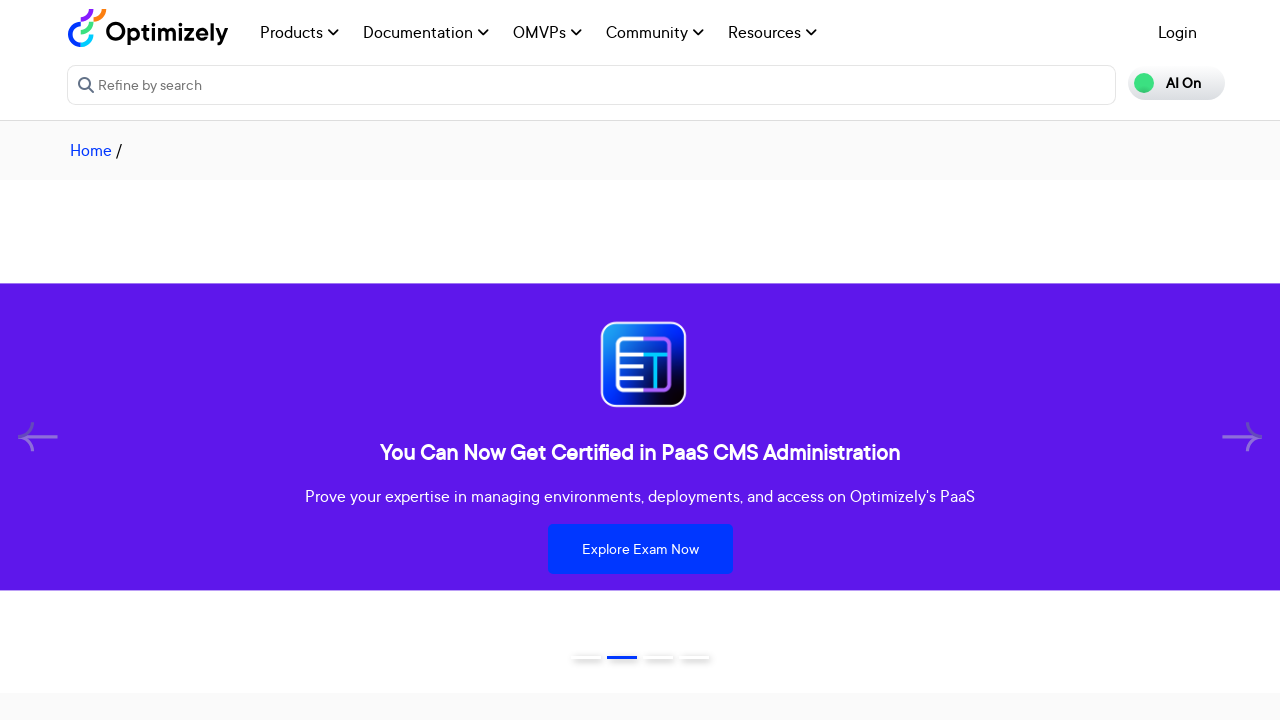

Extracted menu item text: 'Blogs'
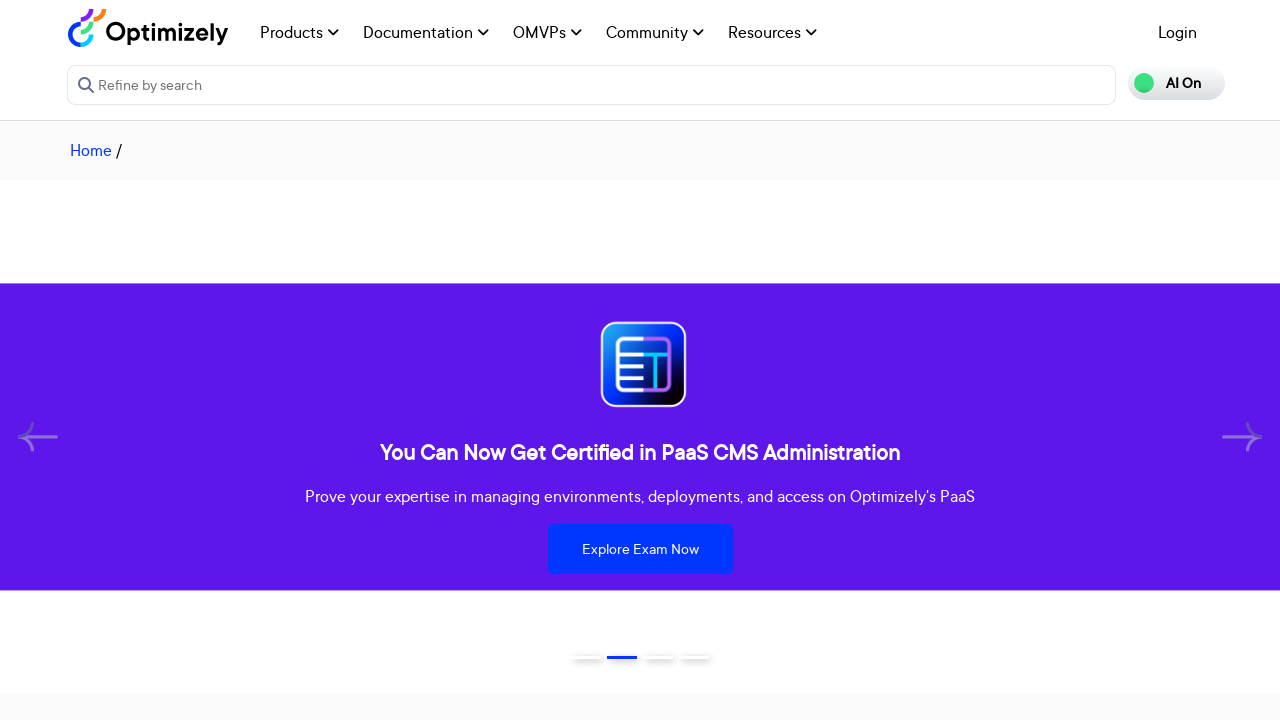

Extracted menu item text: 'Slack'
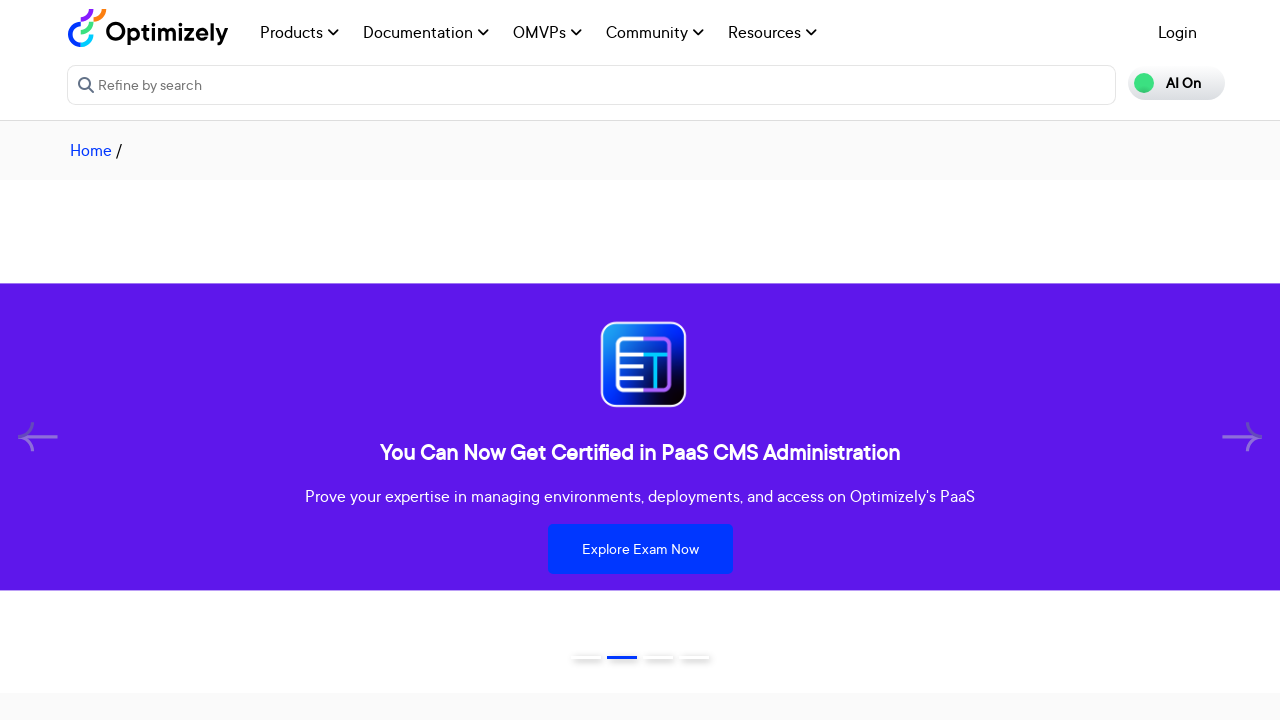

Extracted menu item text: 'Product feedback'
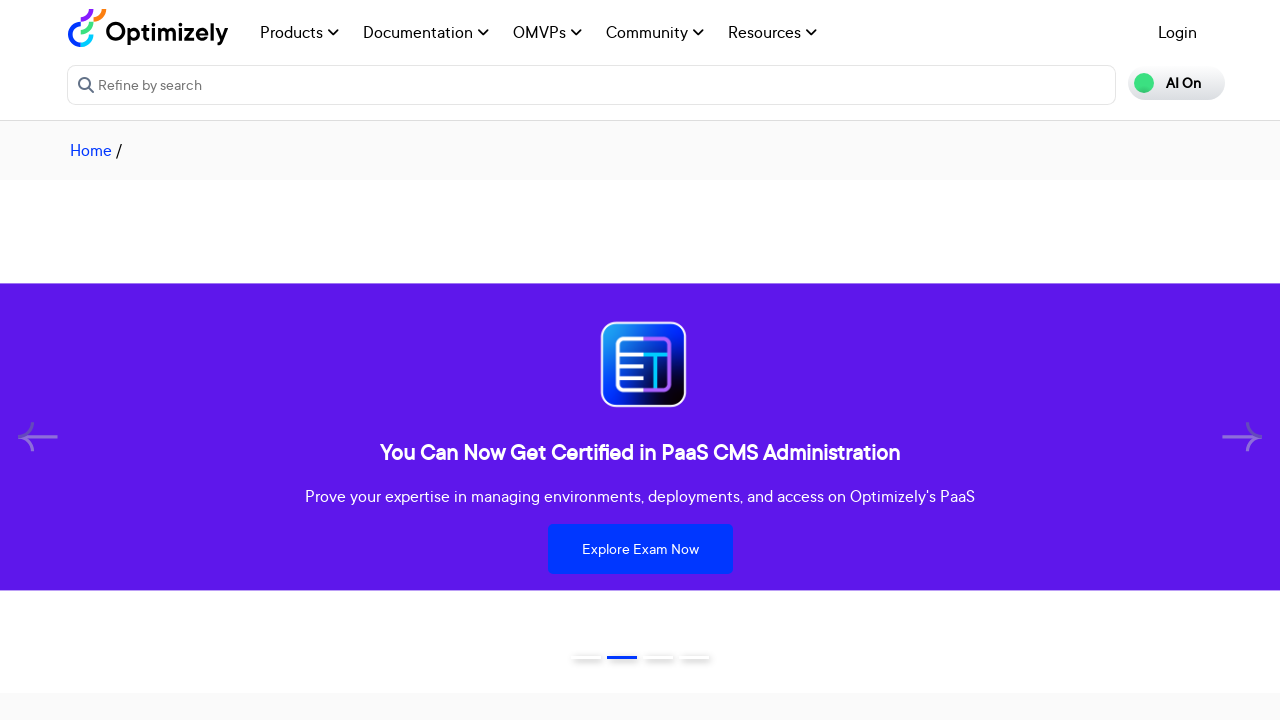

Extracted menu item text: 'Community recognition program'
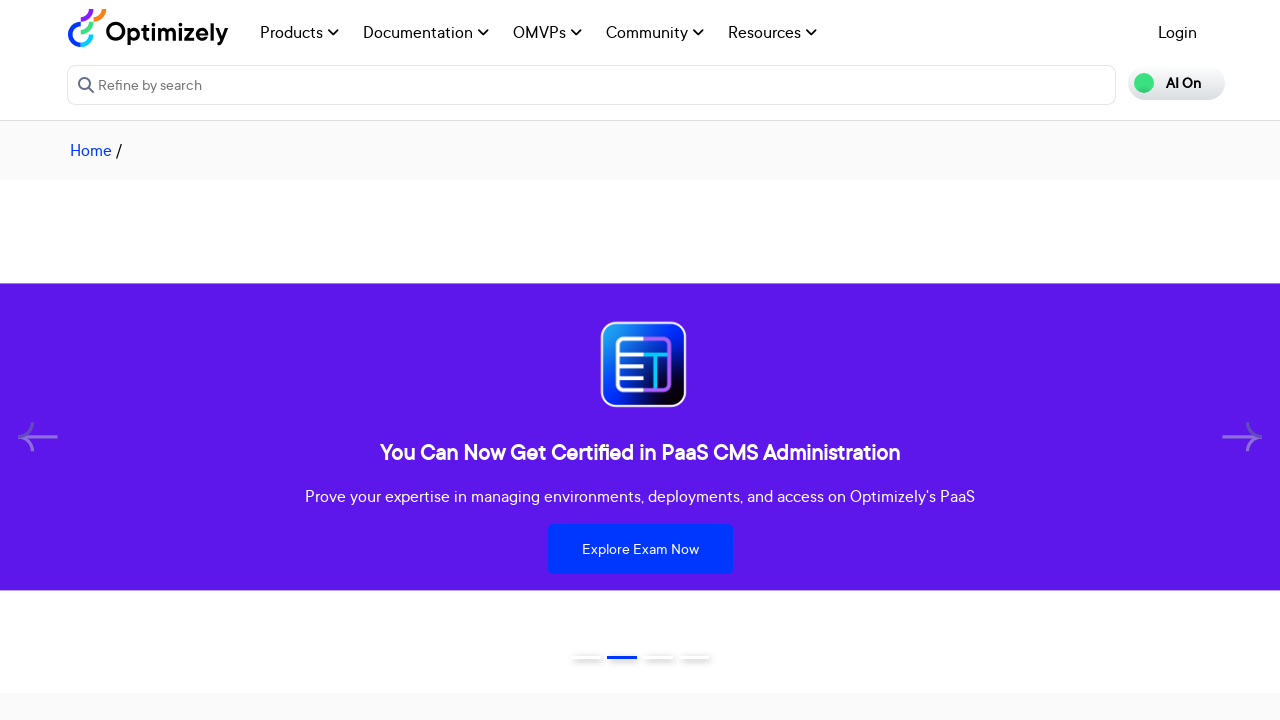

Extracted menu item text: 'Resources'
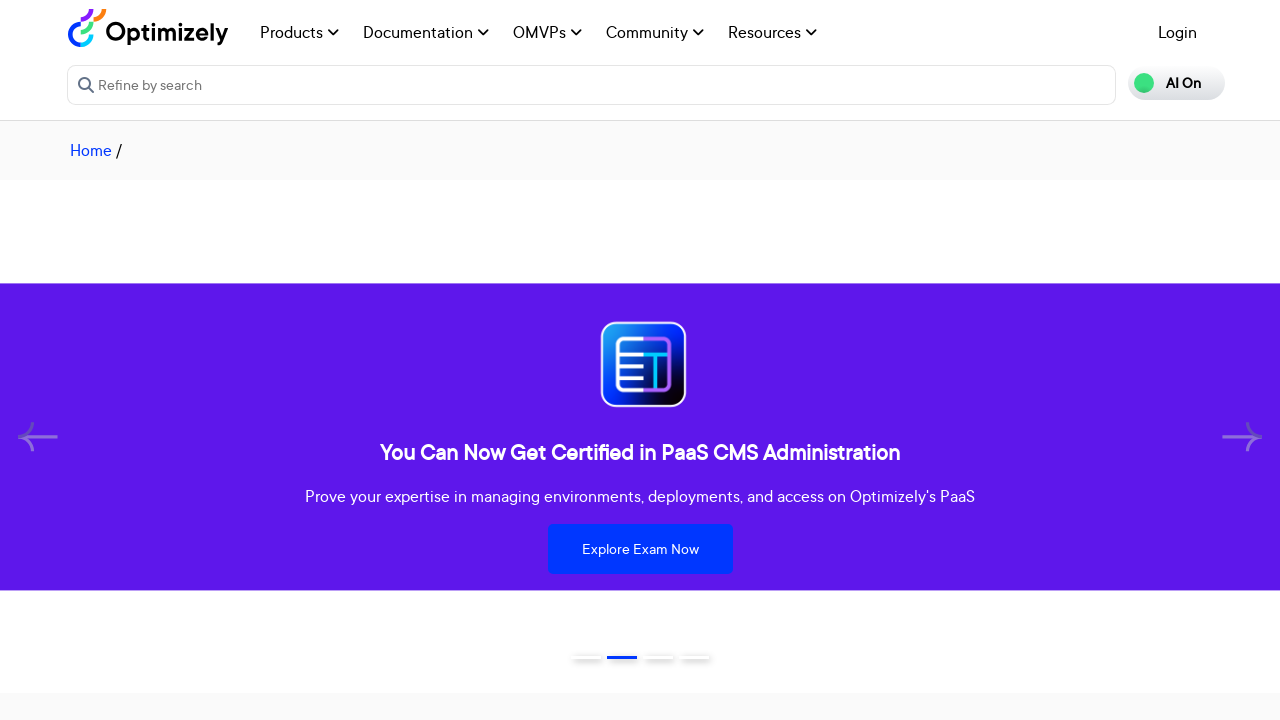

Extracted menu item text: 'Optimizely Nuget feed'
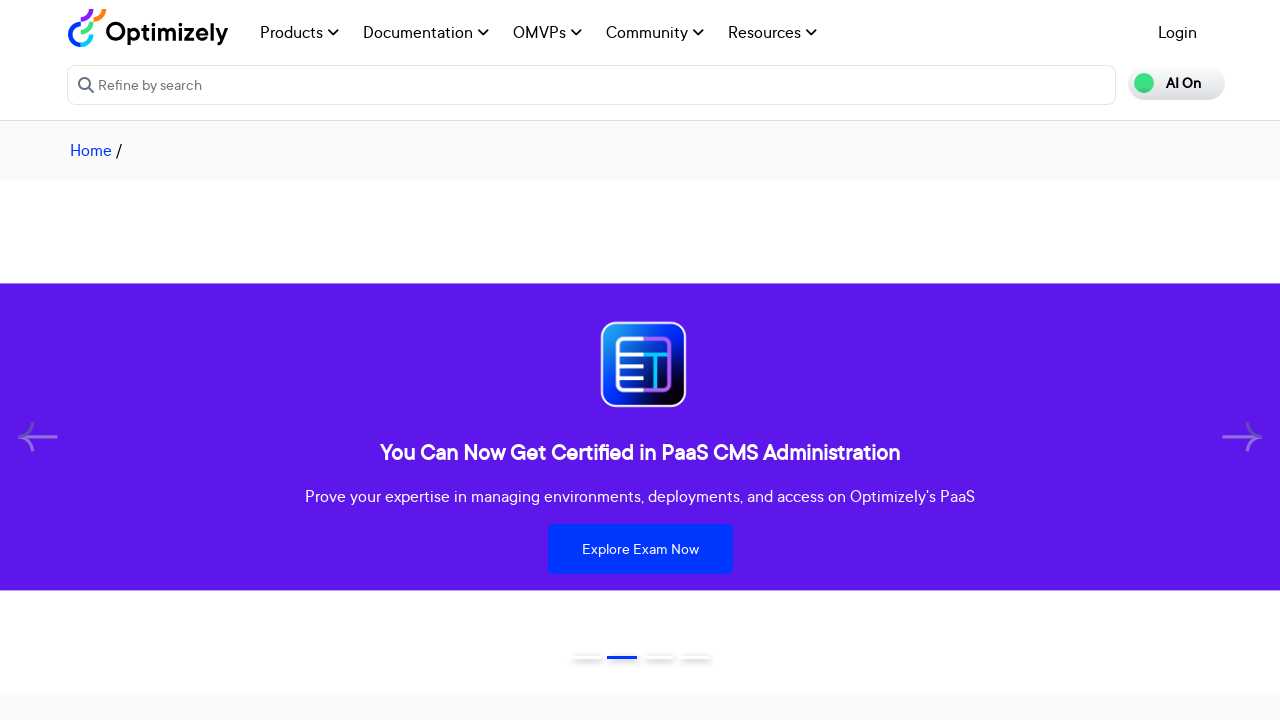

Extracted menu item text: '.NET'
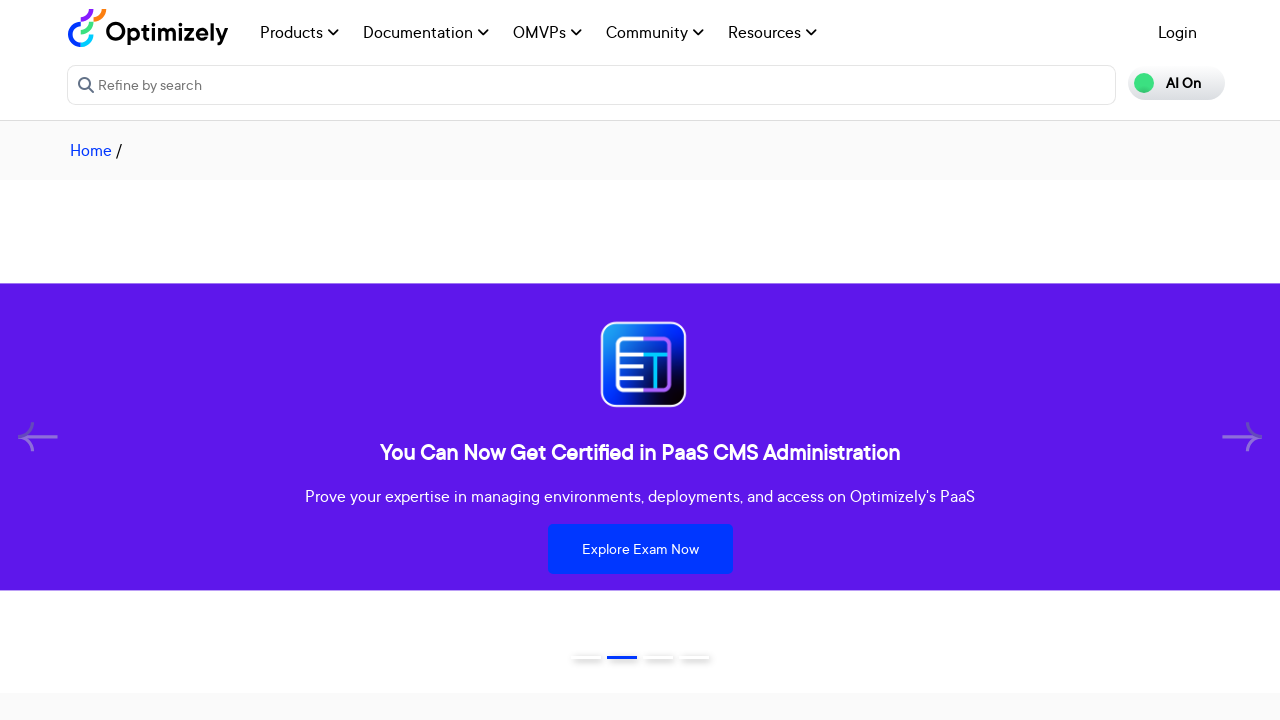

Extracted menu item text: 'About .NET'
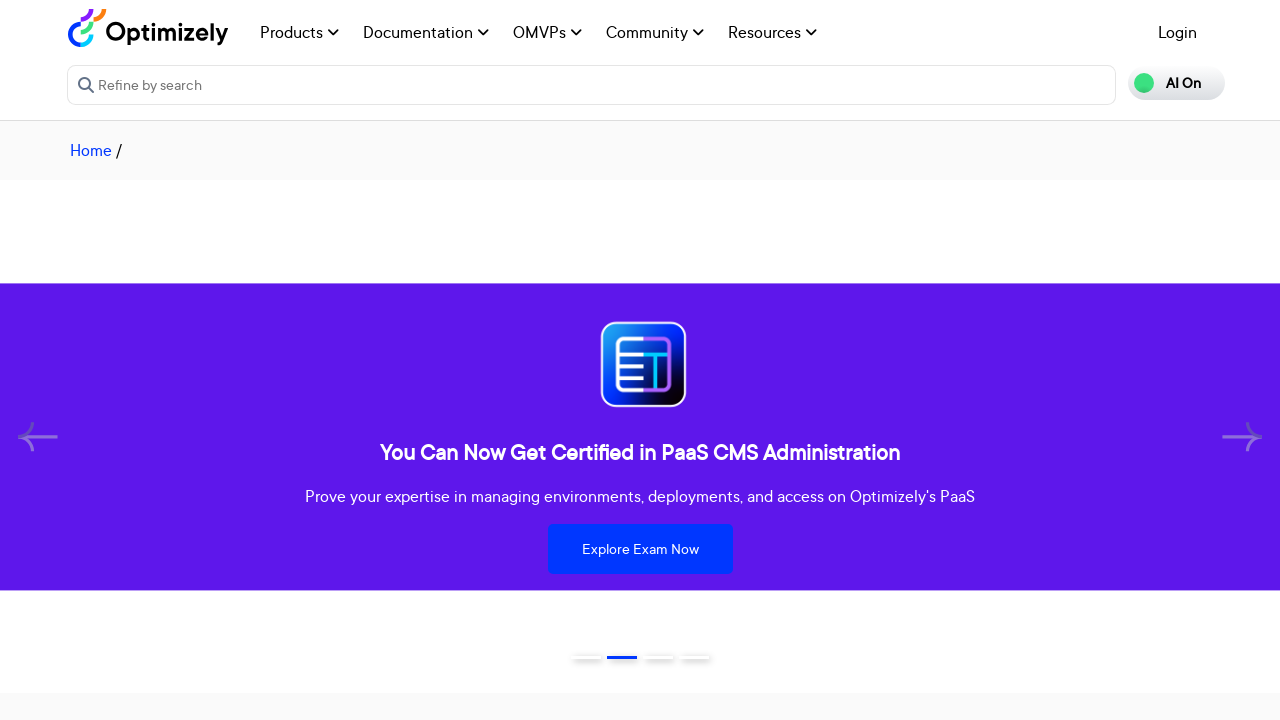

Extracted menu item text: 'Why upgrade?'
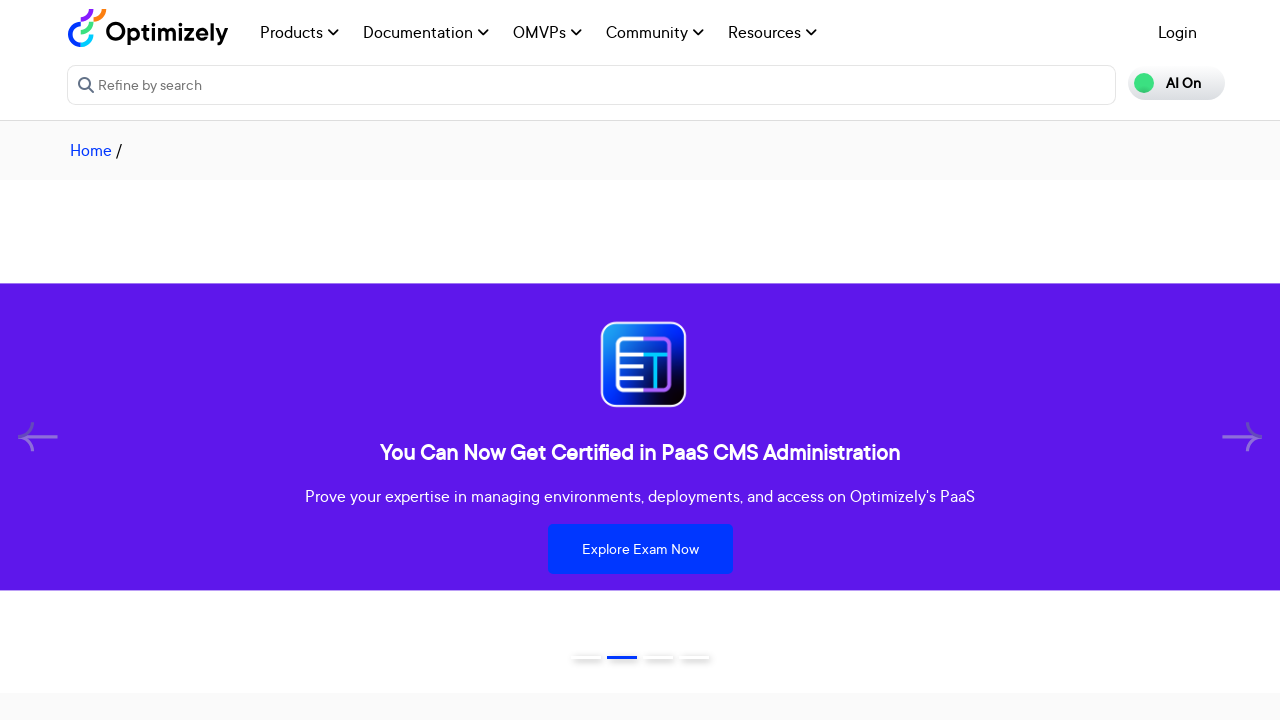

Extracted menu item text: 'Education'
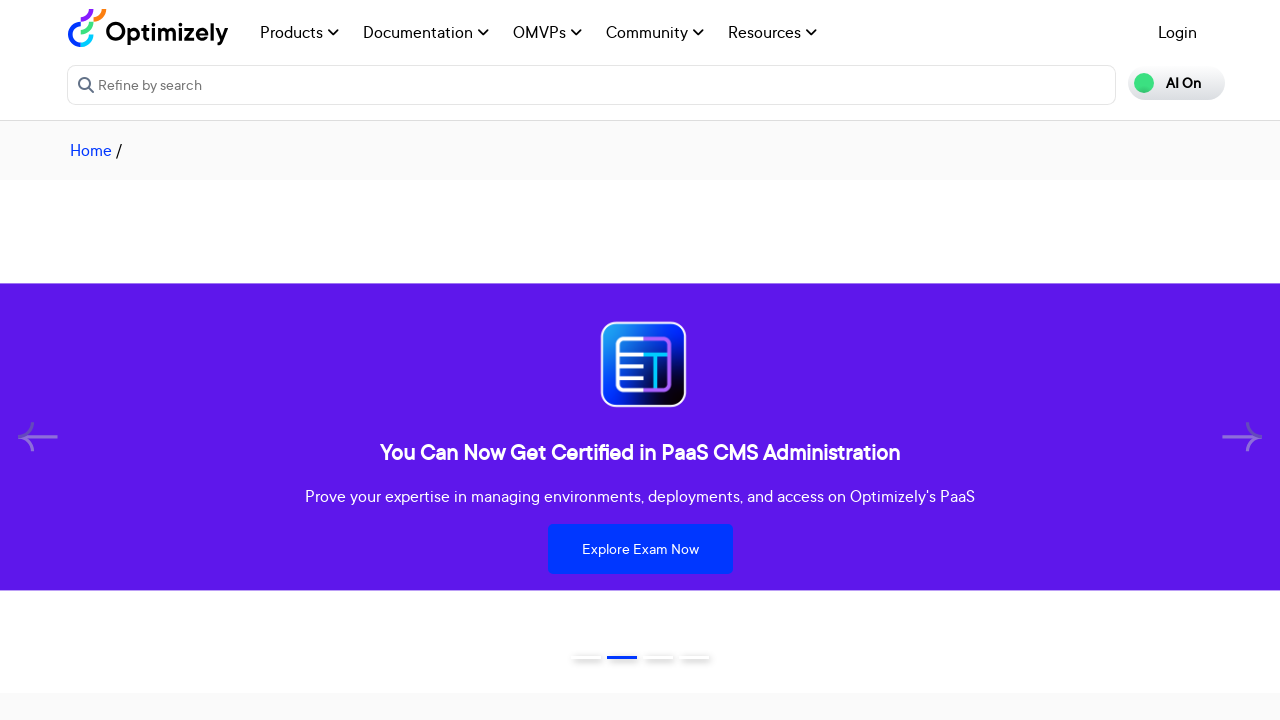

Extracted menu item text: 'Live Training'
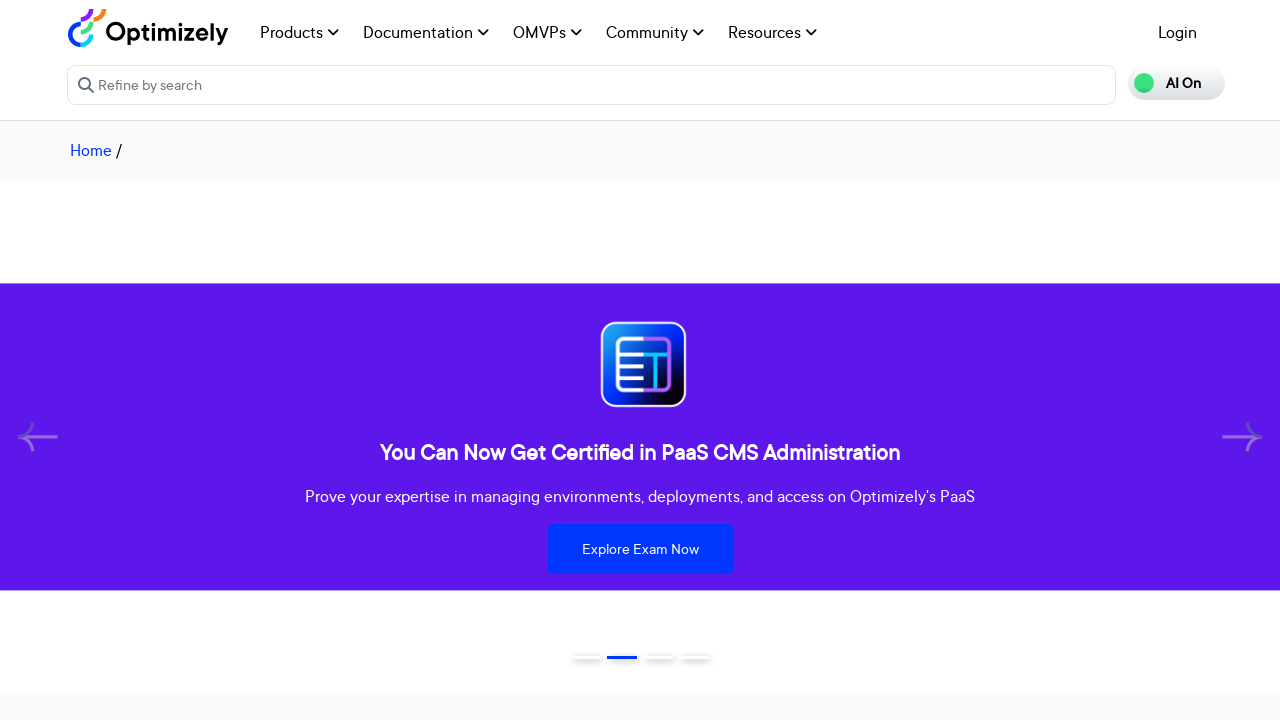

Extracted menu item text: 'Work Smarter'
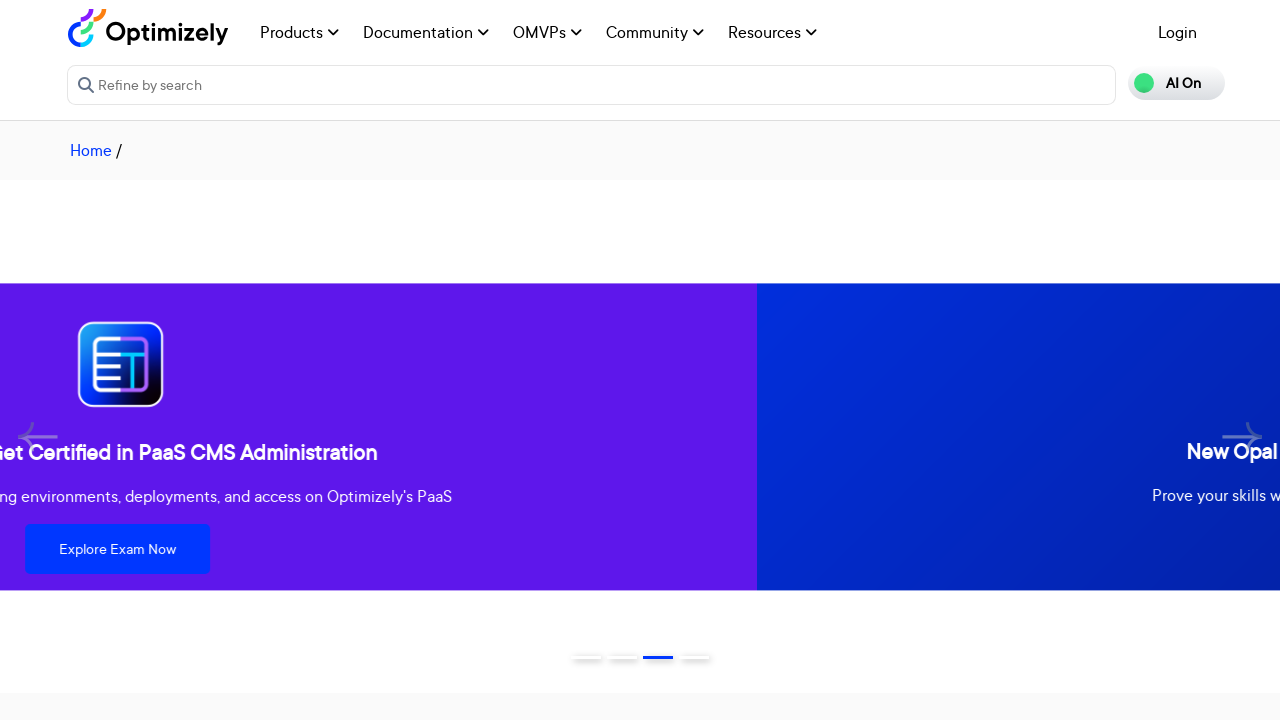

Extracted menu item text: 'Masterclasses'
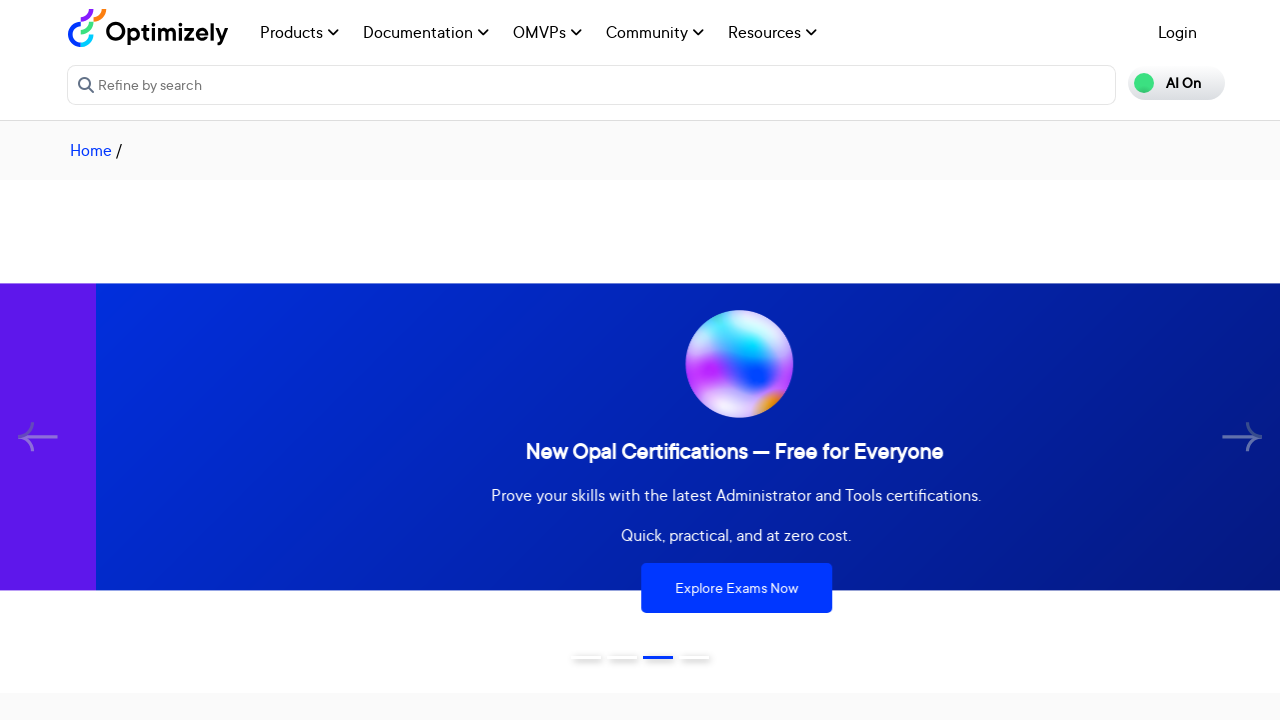

Extracted menu item text: 'Certification'
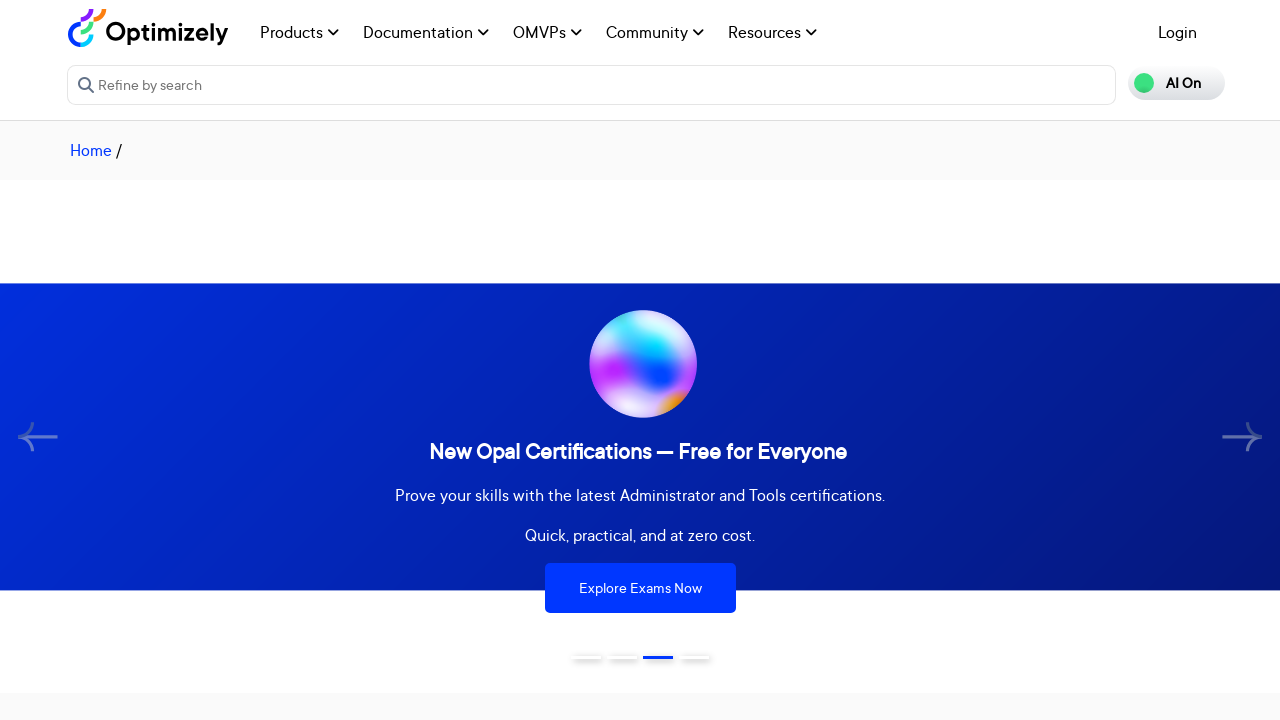

Extracted menu item text: 'SME program'
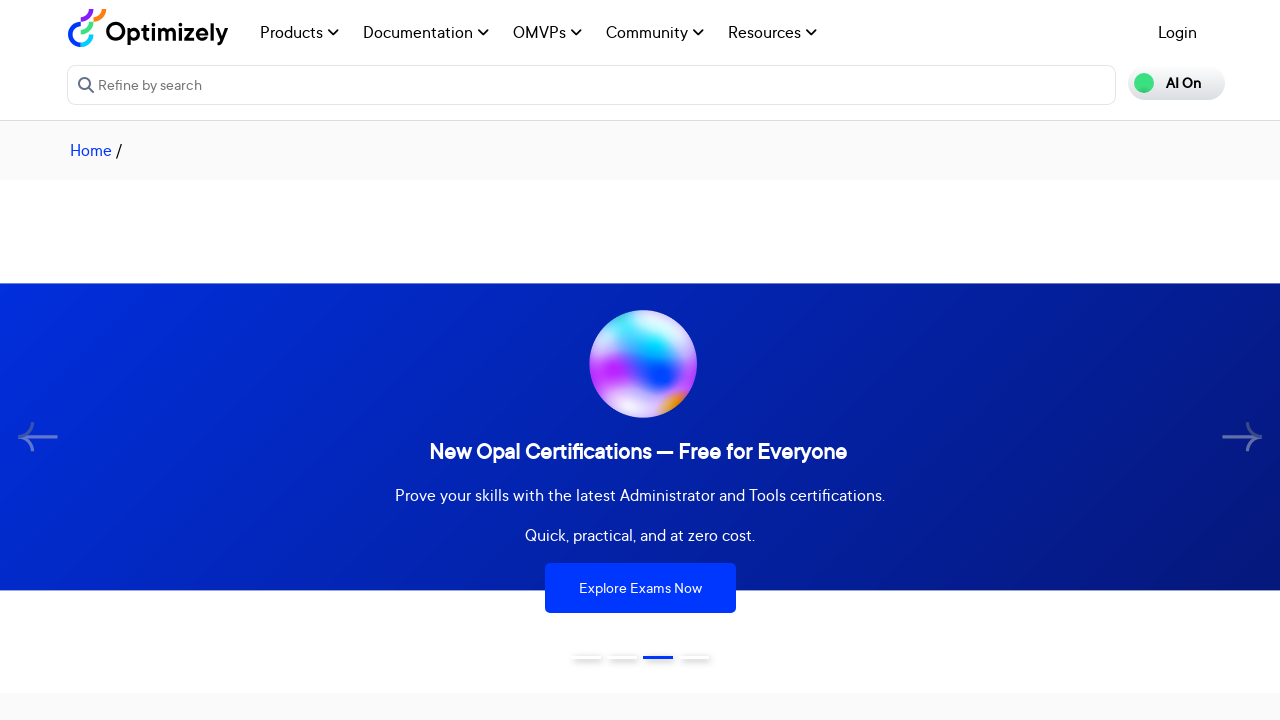

Extracted menu item text: 'Videos'
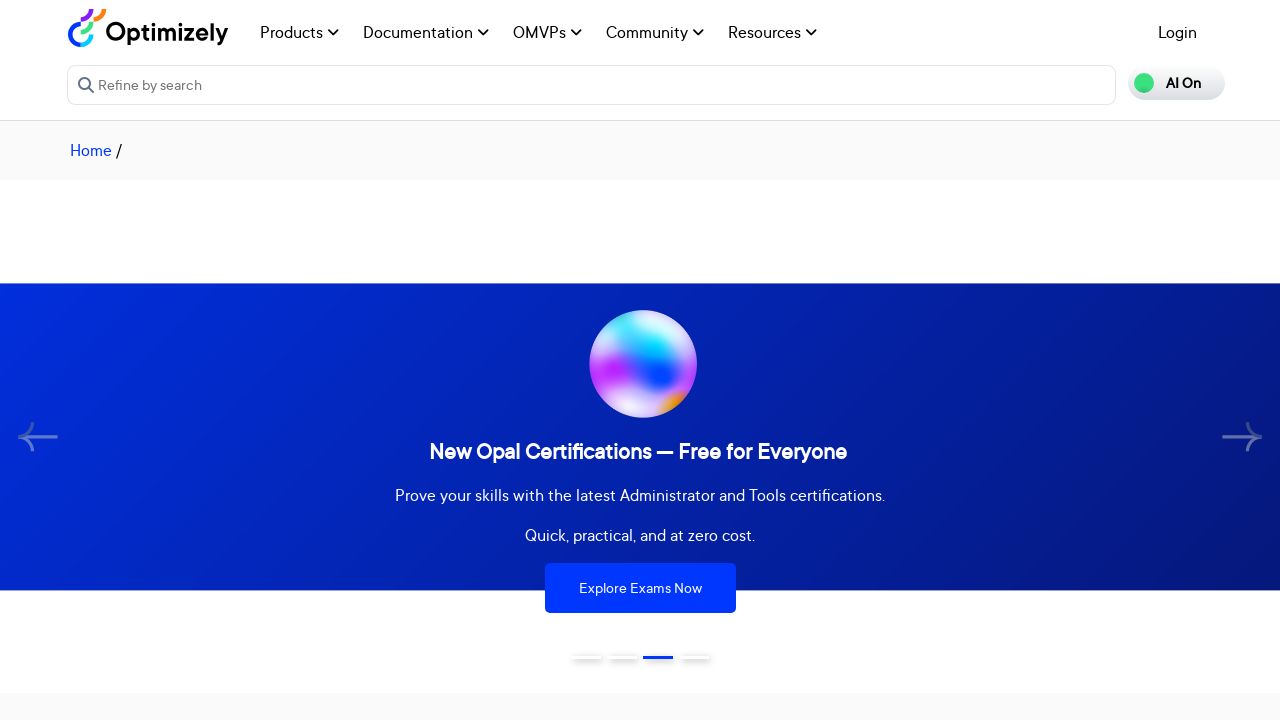

Extracted menu item text: 'Support'
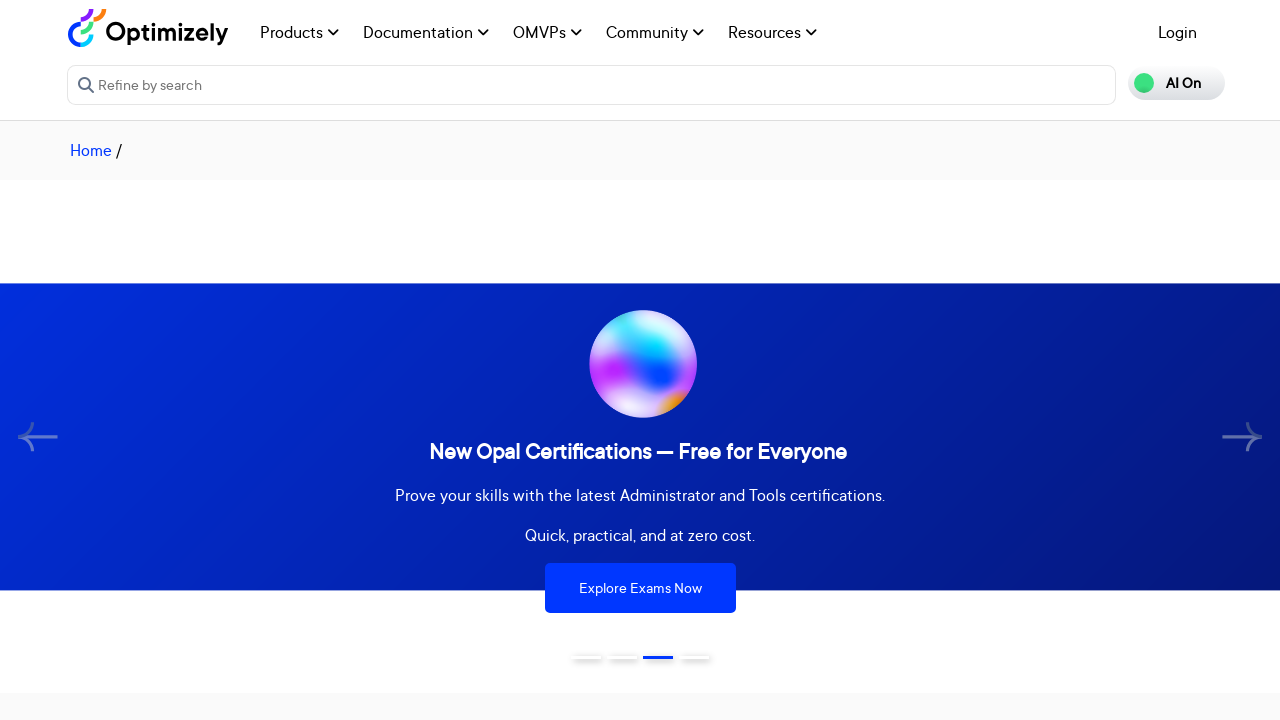

Extracted menu item text: 'Login'
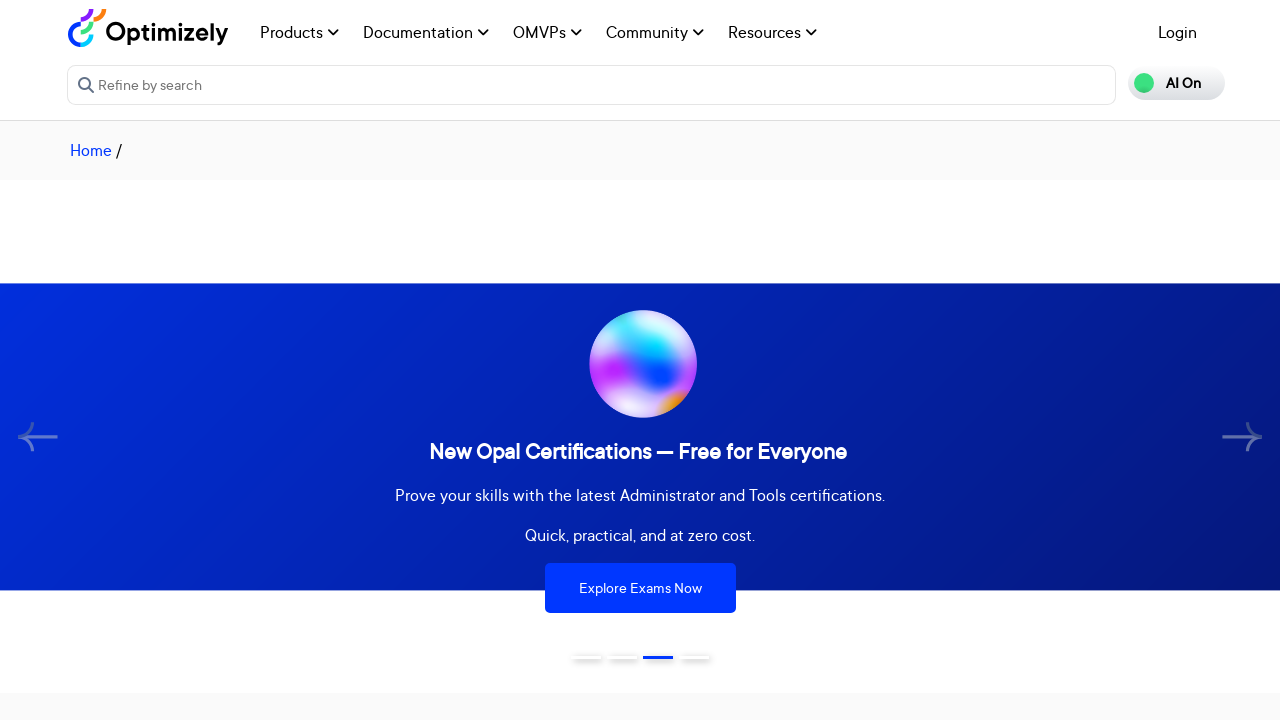

Verified that 67 navigation menu items were found
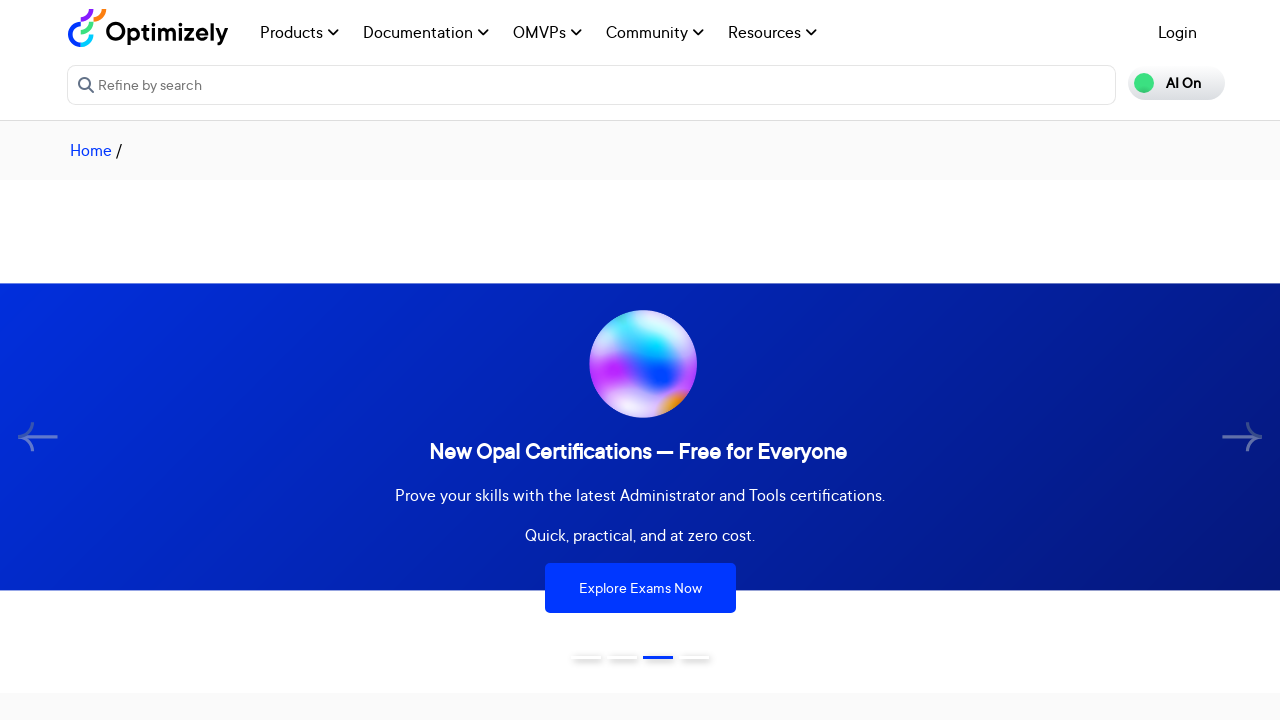

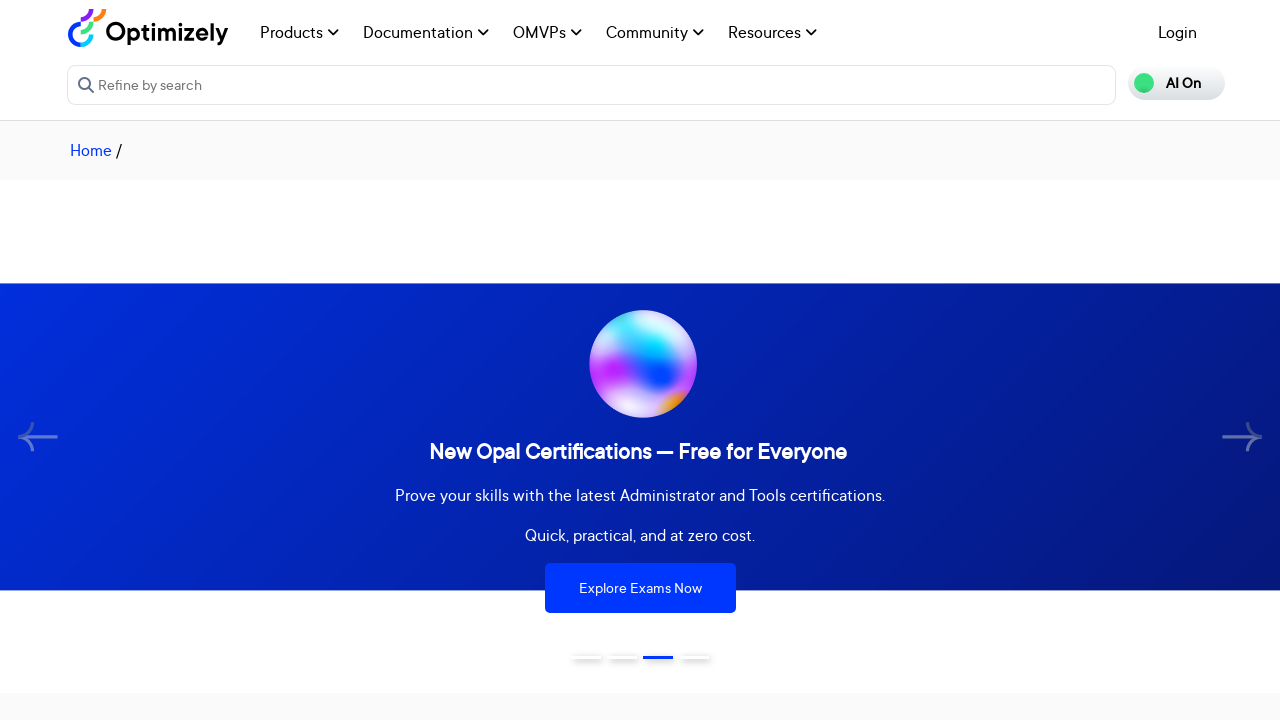